Tests the EdMentor AI Page by navigating from home, verifying headers, key features section, institutional benefits, seamless integration options, and navigation to Contact Us and Data Protection pages.

Starting URL: https://imaginxavr.com/

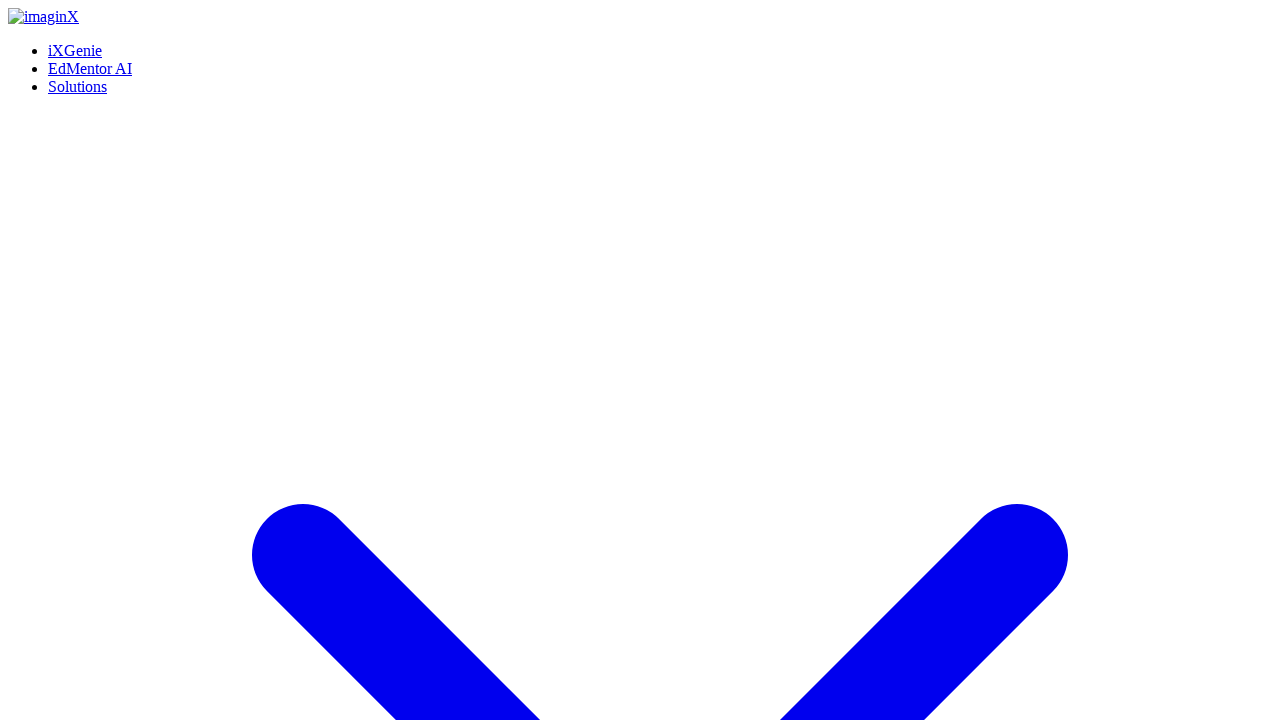

Page loaded successfully
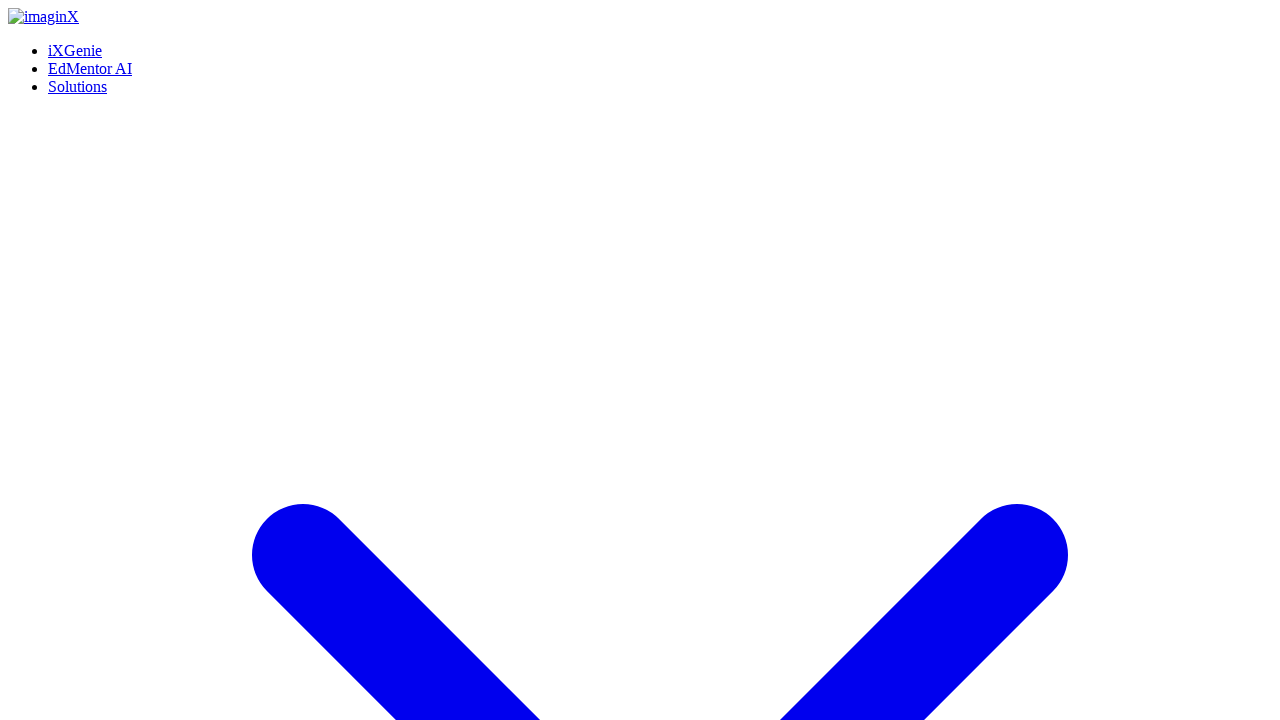

Hovered over EdMentor AI link at (90, 68) on xpath=(//a[normalize-space()='EdMentor AI'])[1]
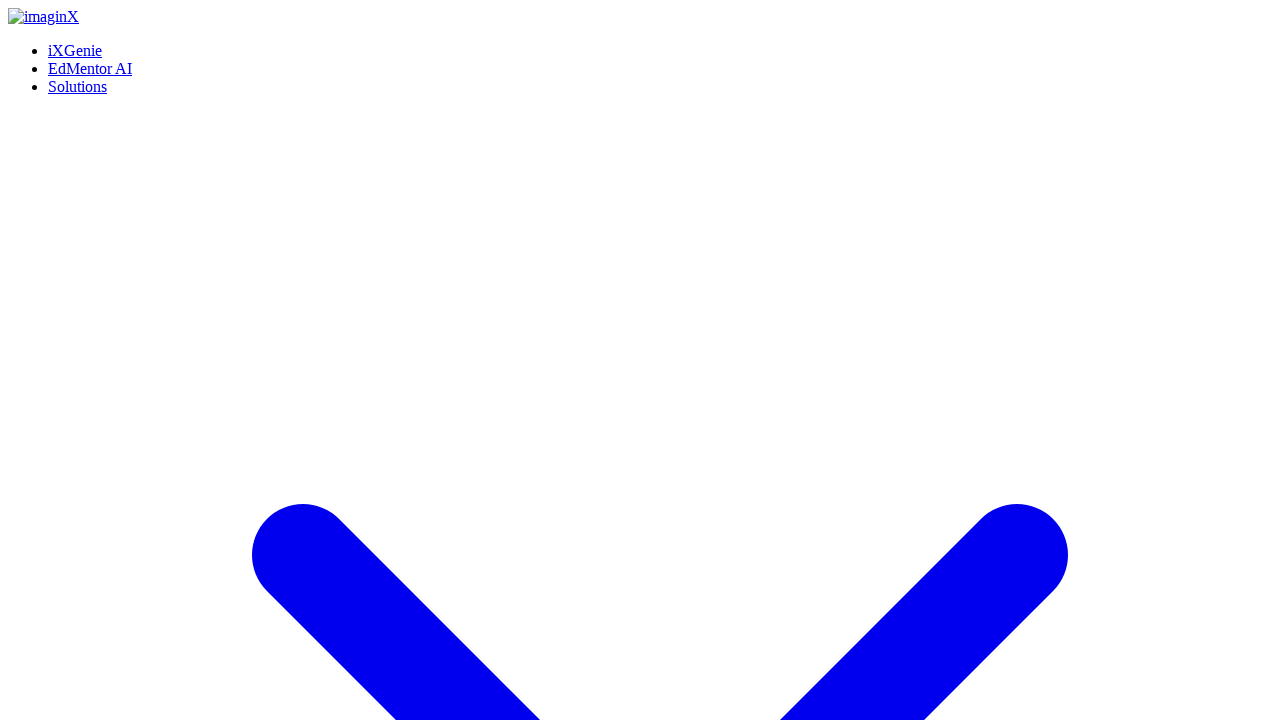

Waited 500ms for hover effect
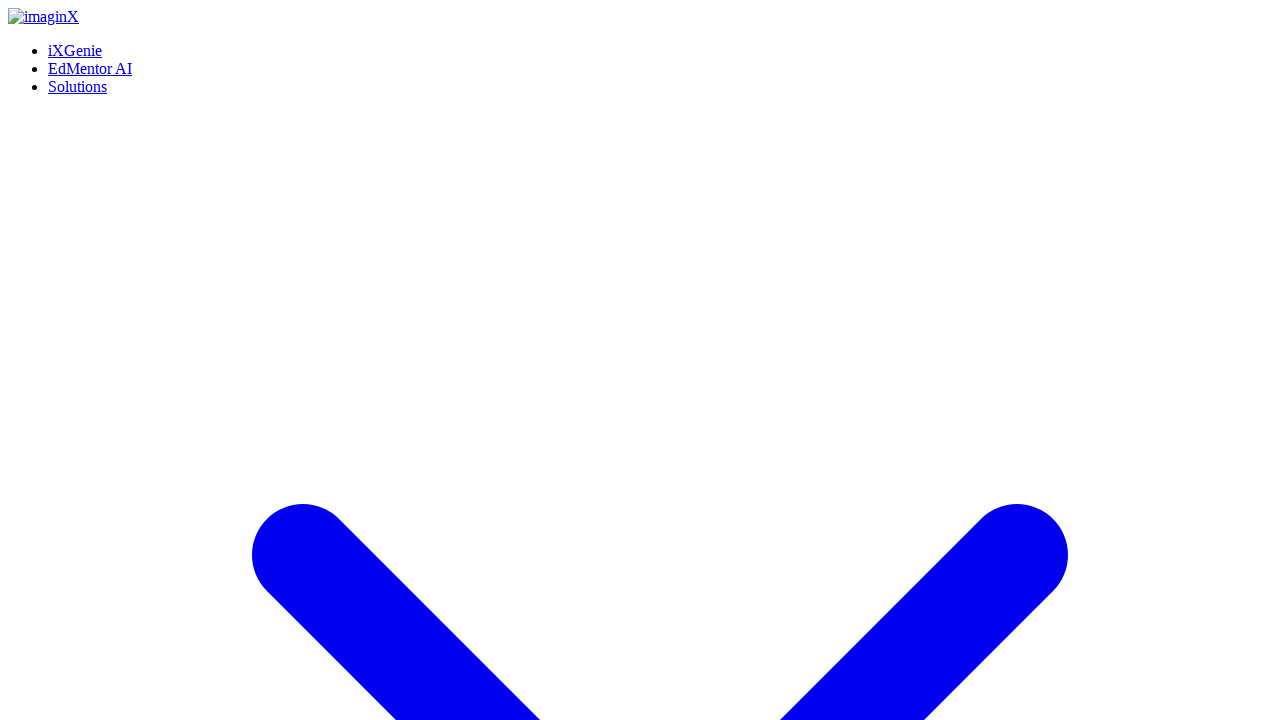

Clicked EdMentor AI link at (90, 68) on xpath=(//a[normalize-space()='EdMentor AI'])[1]
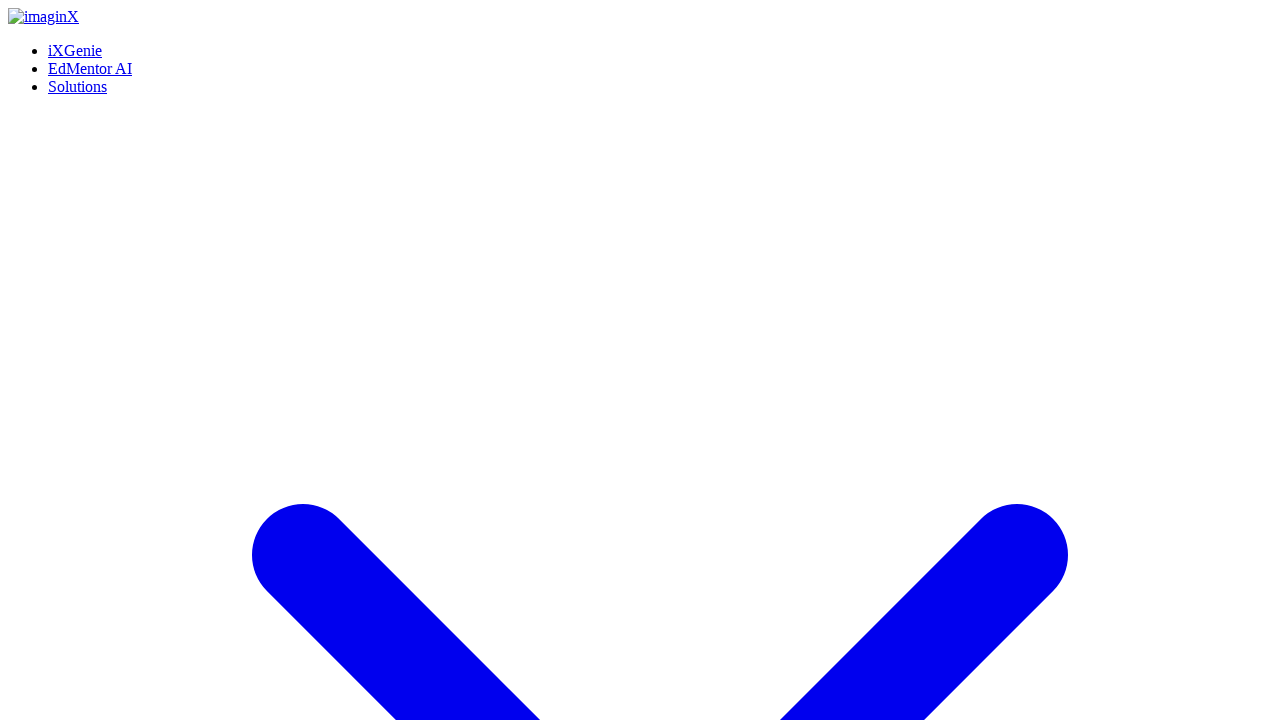

EdMentor AI page loaded
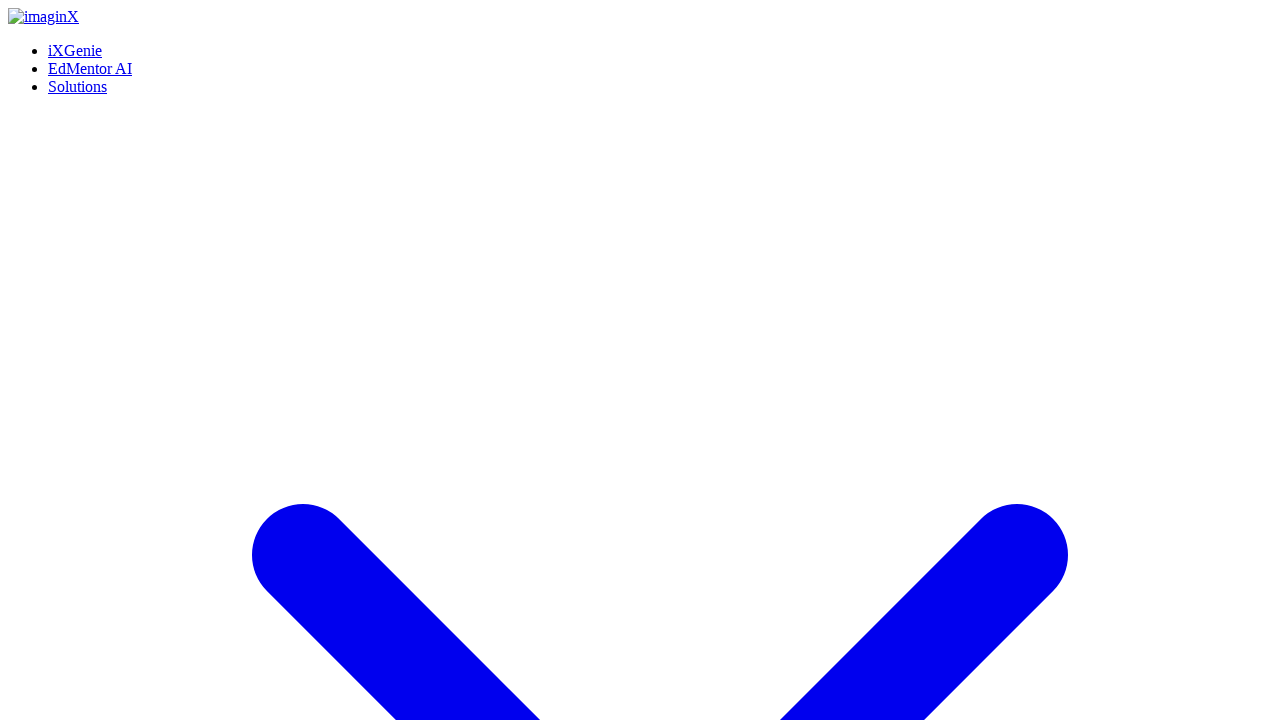

Waited 2 seconds for page content to render
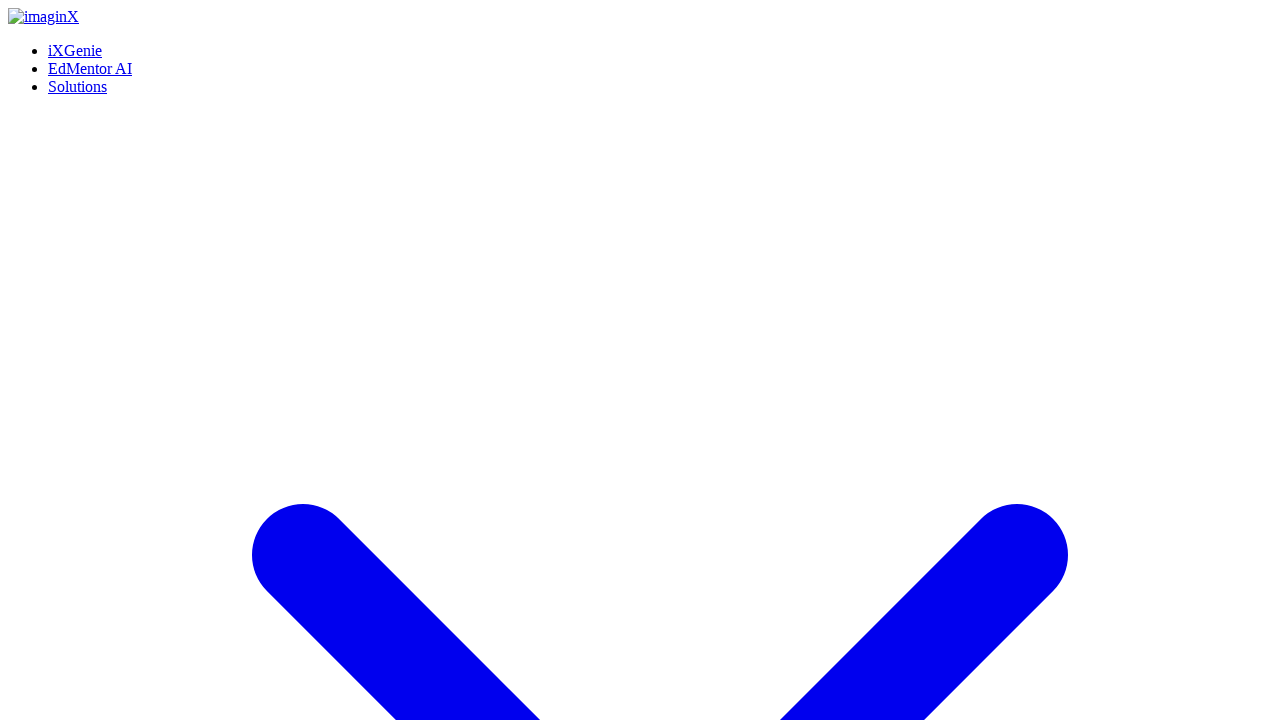

Scrolled to position 0px
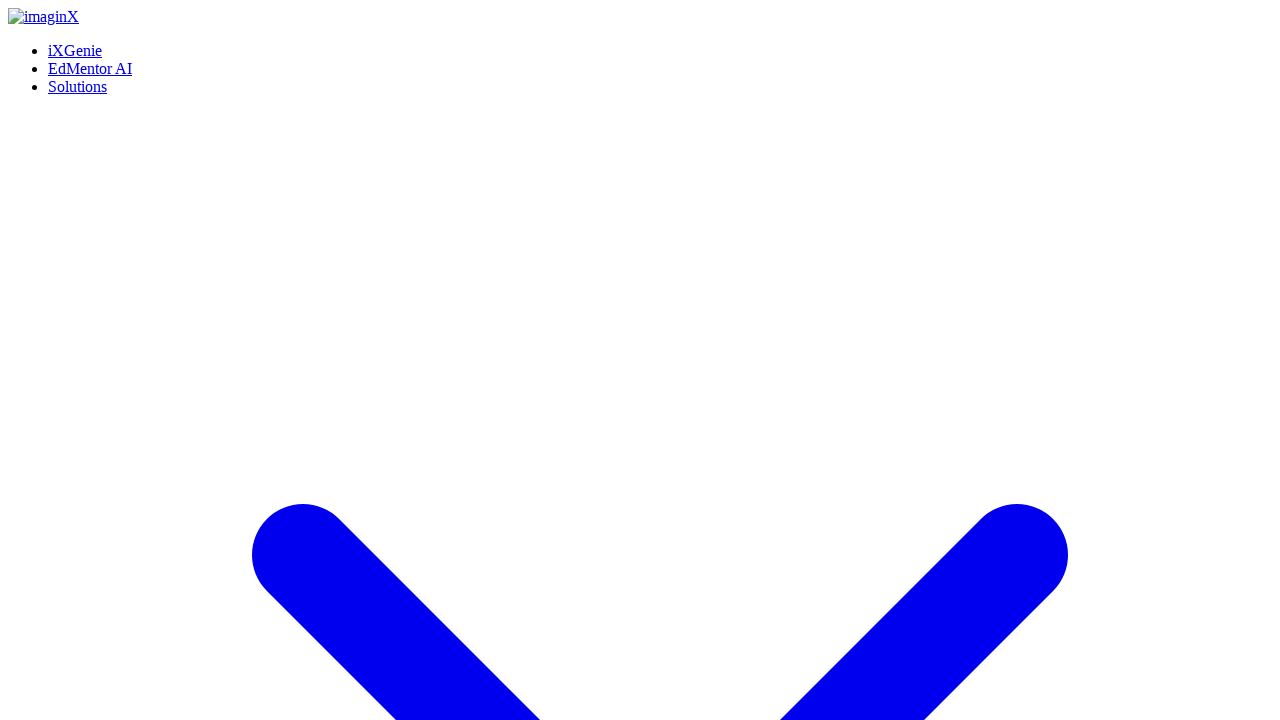

Waited 500ms after scrolling to 0px
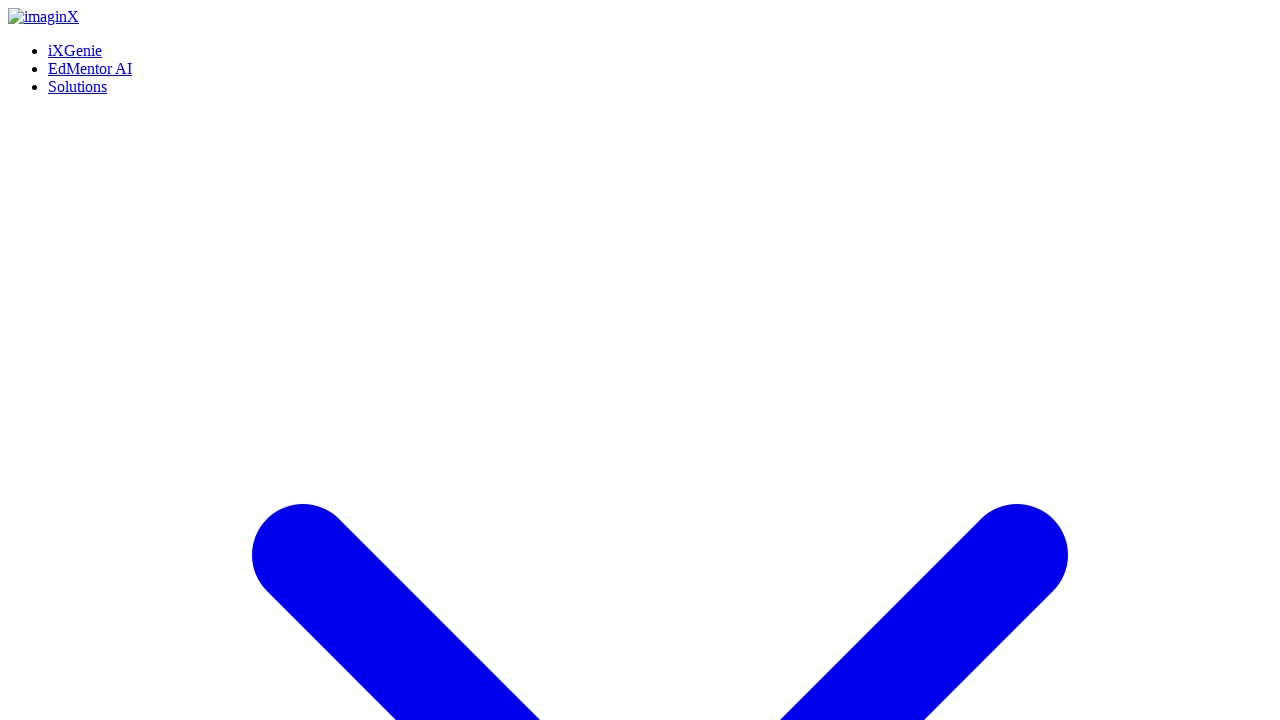

Scrolled to position 500px
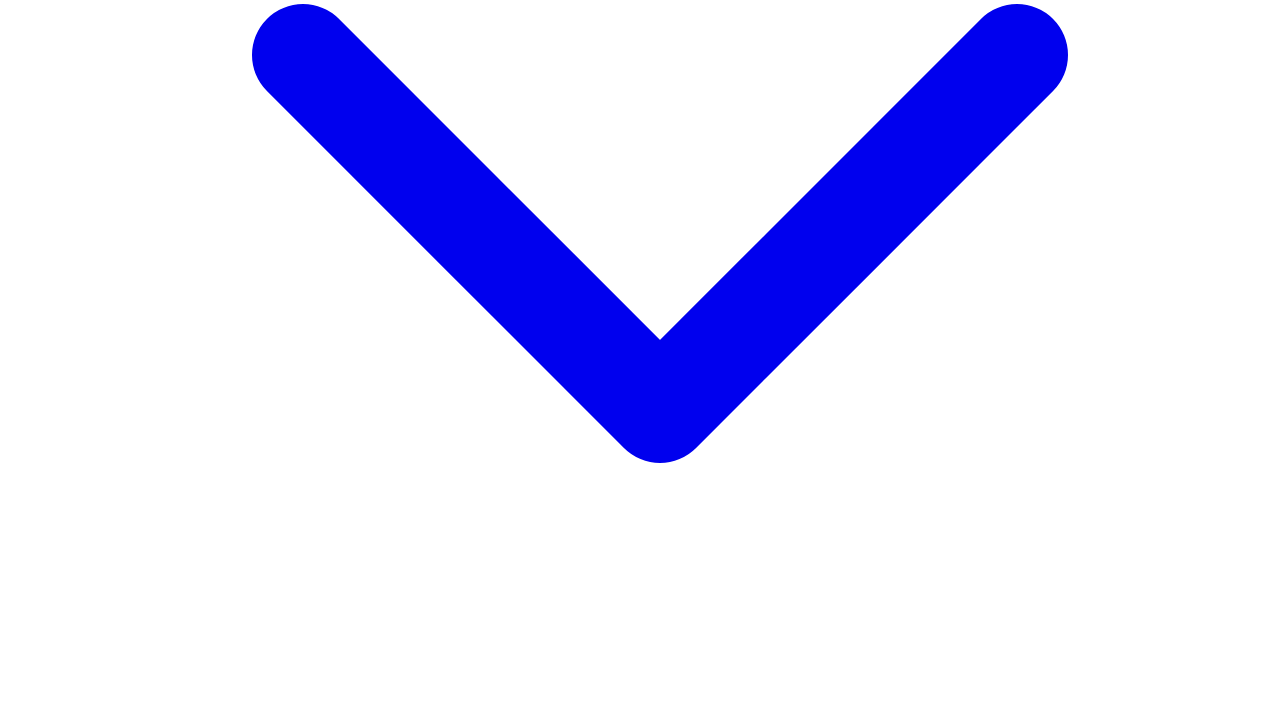

Waited 500ms after scrolling to 500px
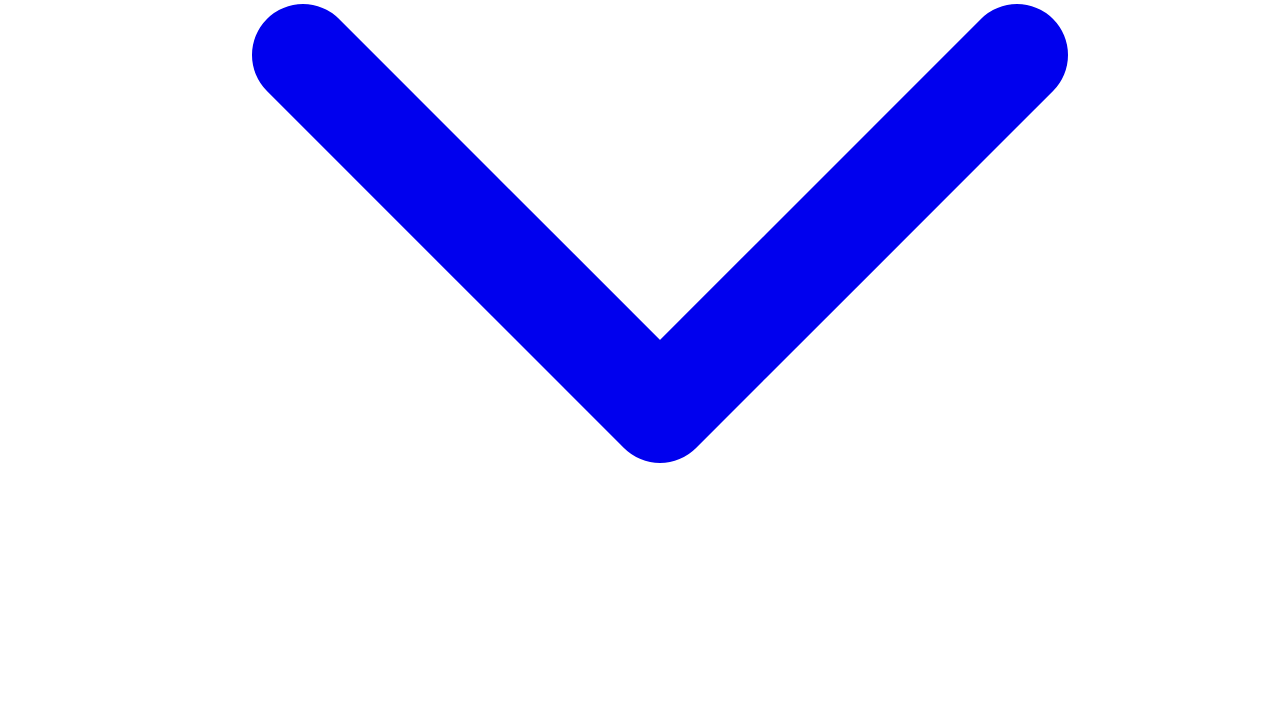

Scrolled to position 1000px
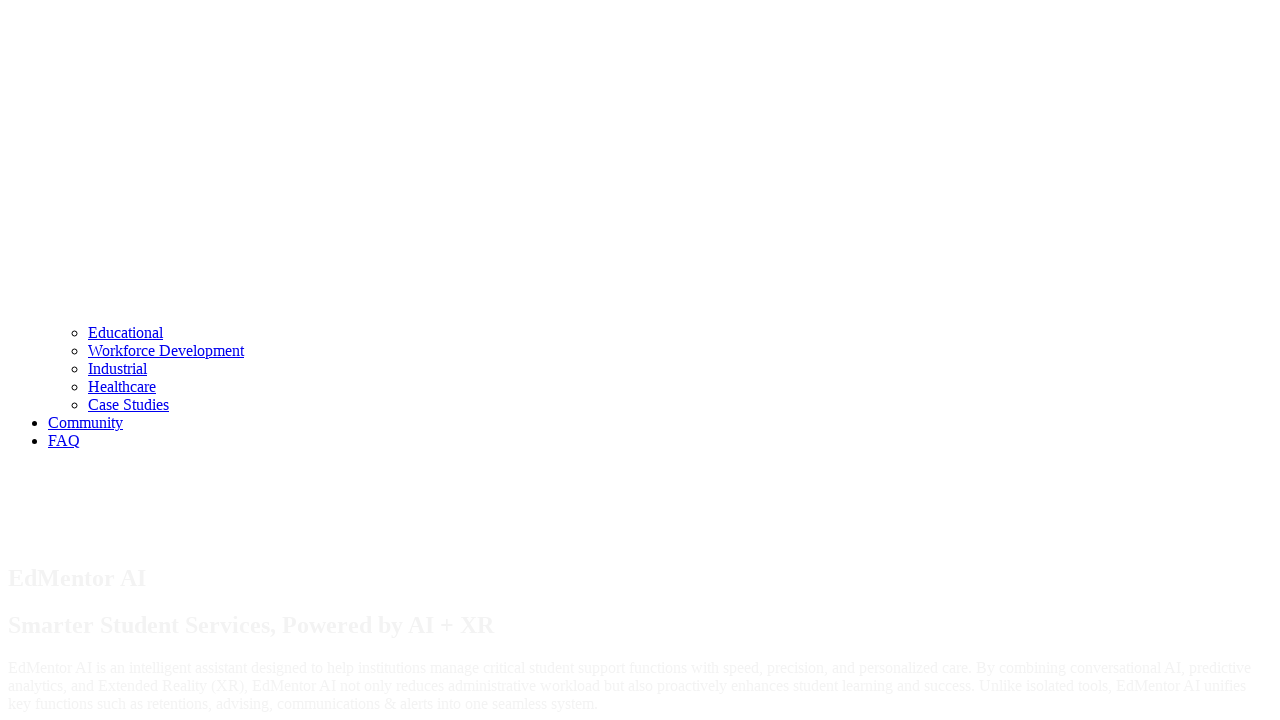

Waited 500ms after scrolling to 1000px
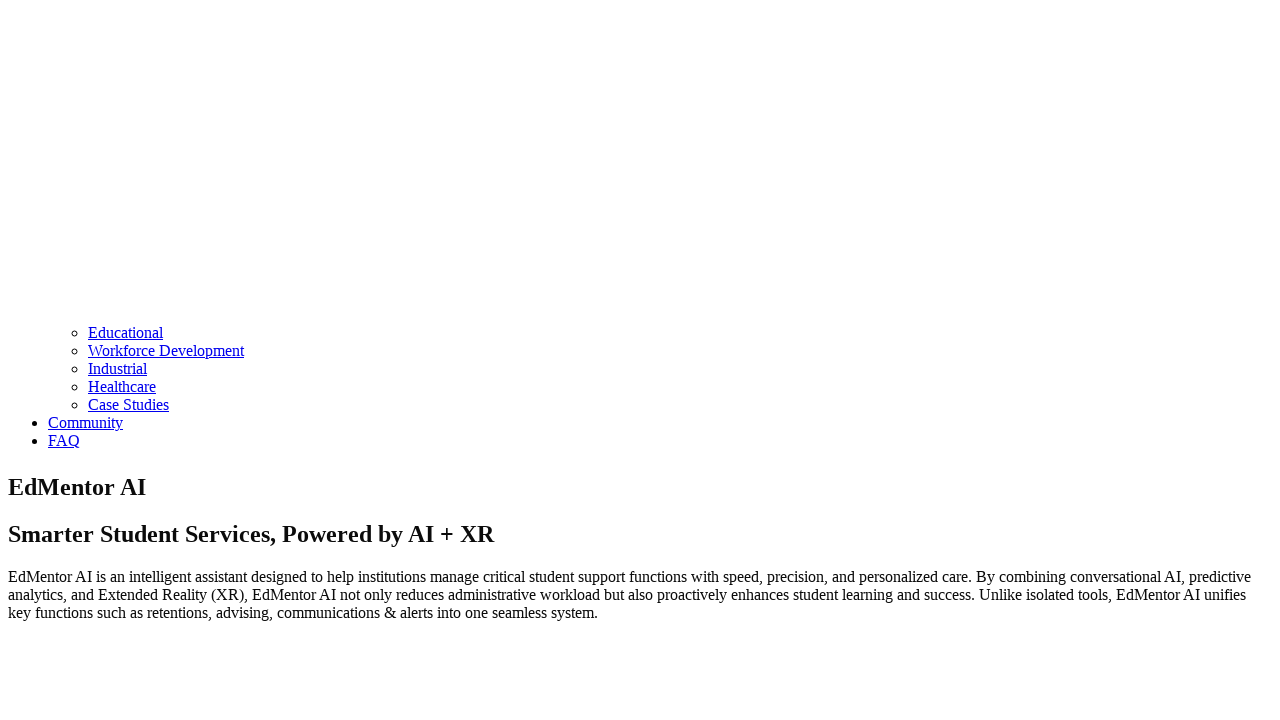

Scrolled to position 1500px
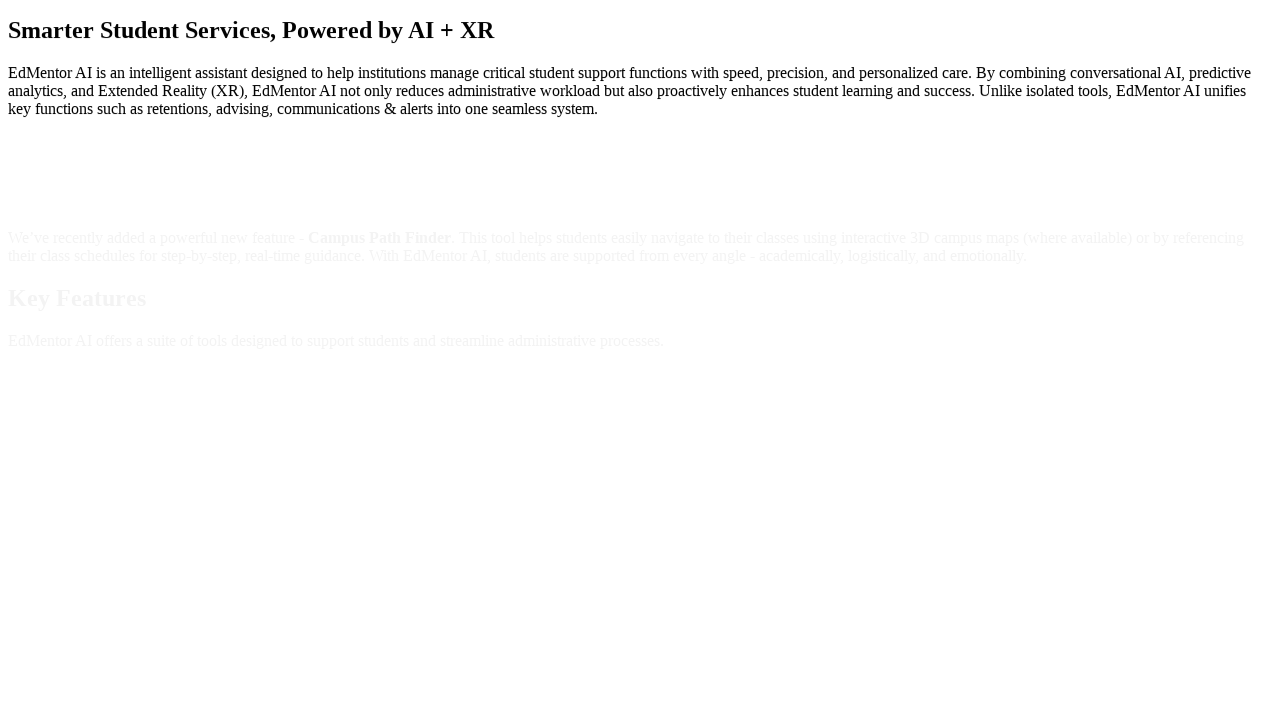

Waited 500ms after scrolling to 1500px
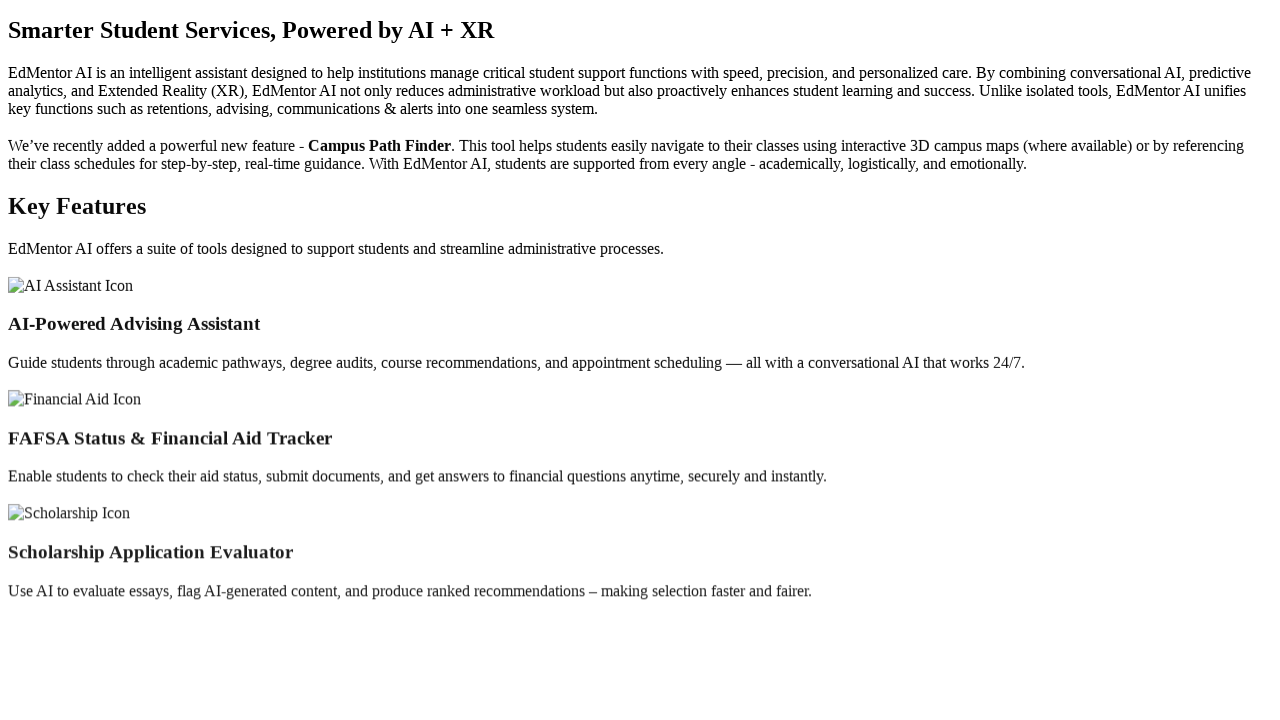

Scrolled to position 2000px
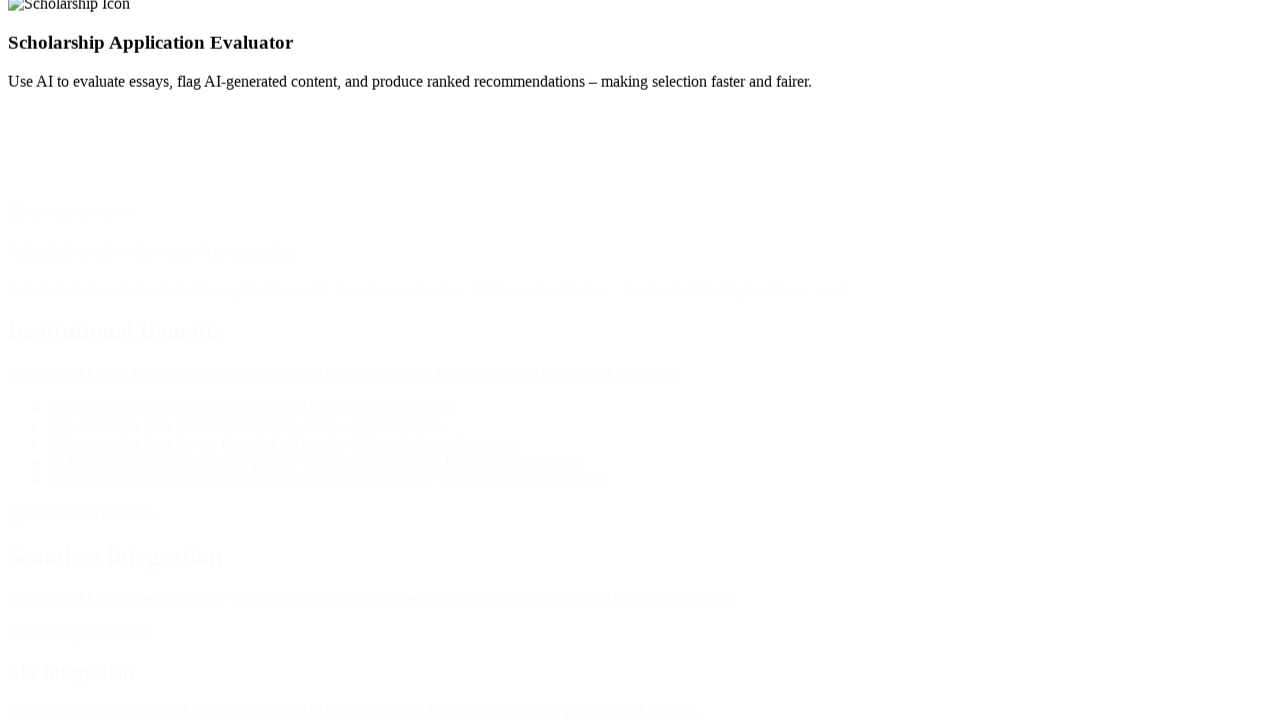

Waited 500ms after scrolling to 2000px
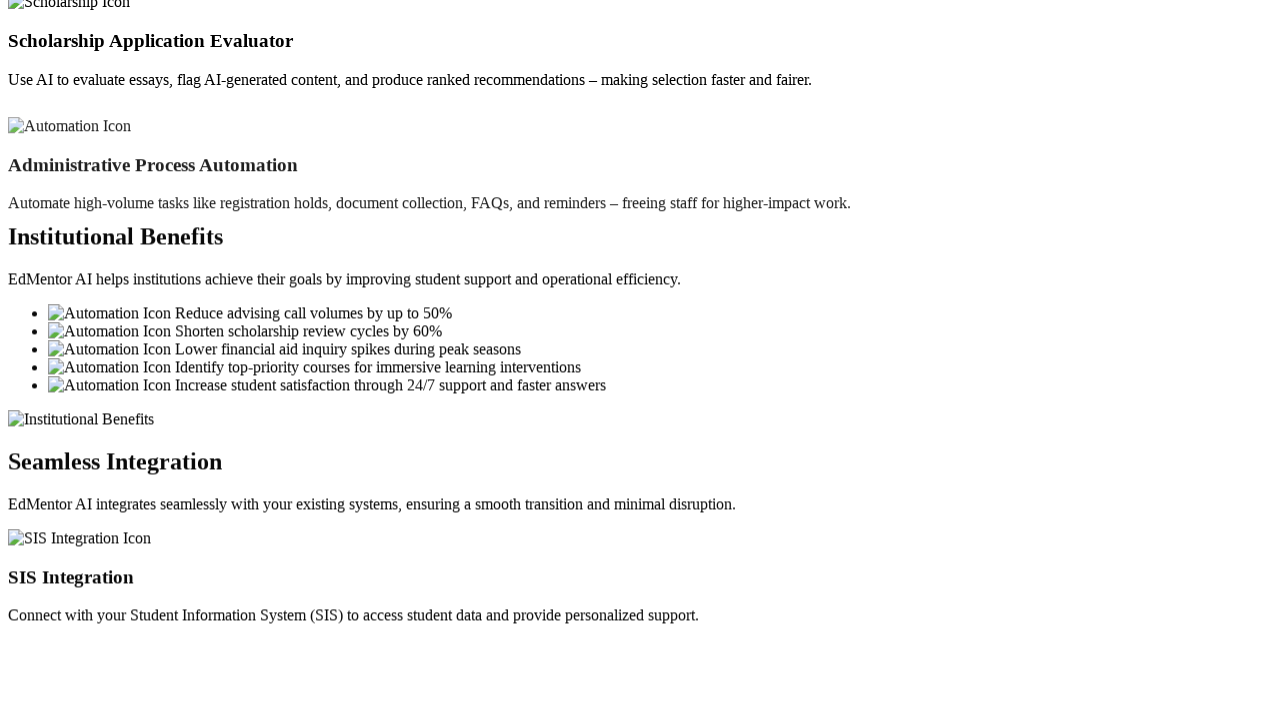

Scrolled to position 2500px
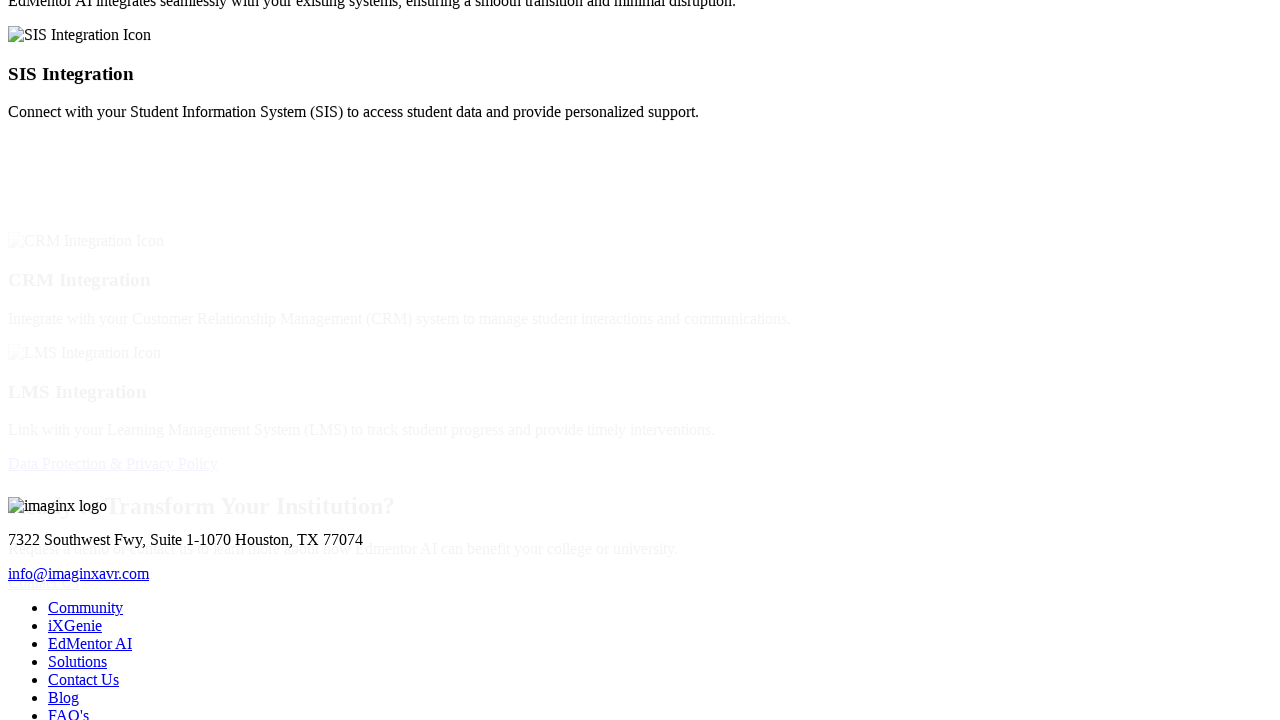

Waited 500ms after scrolling to 2500px
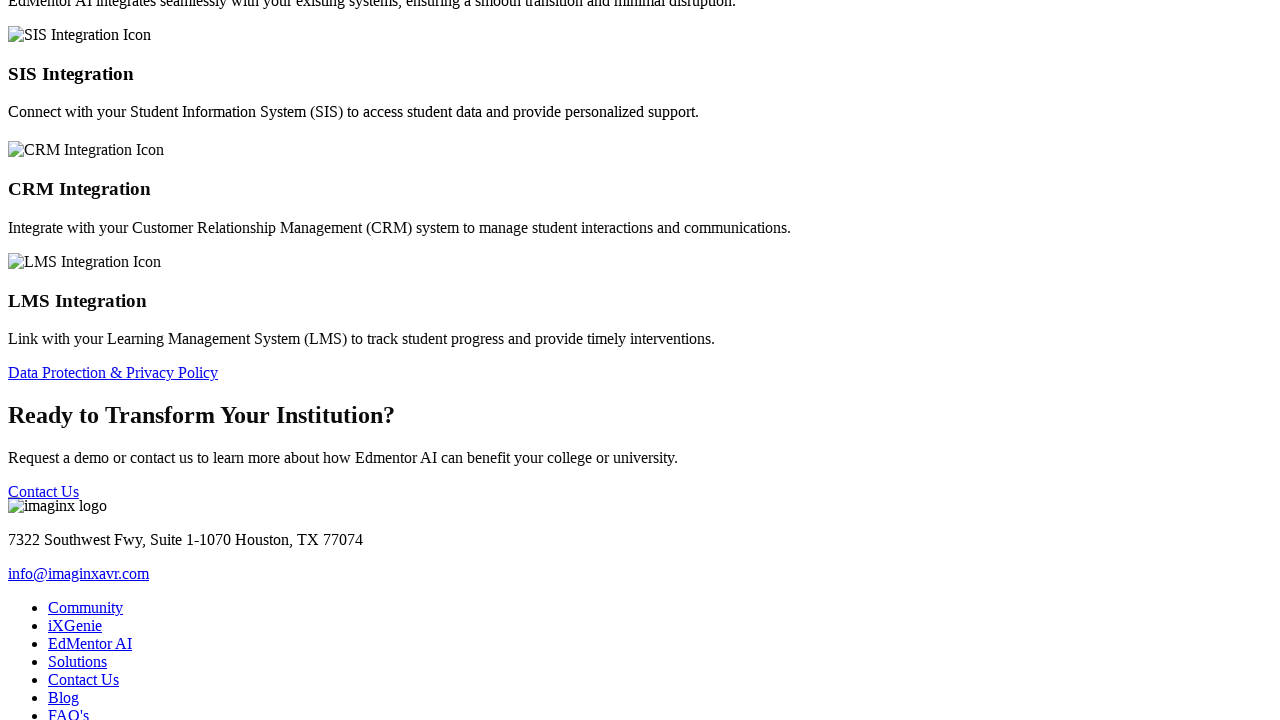

Scrolled to position 3000px
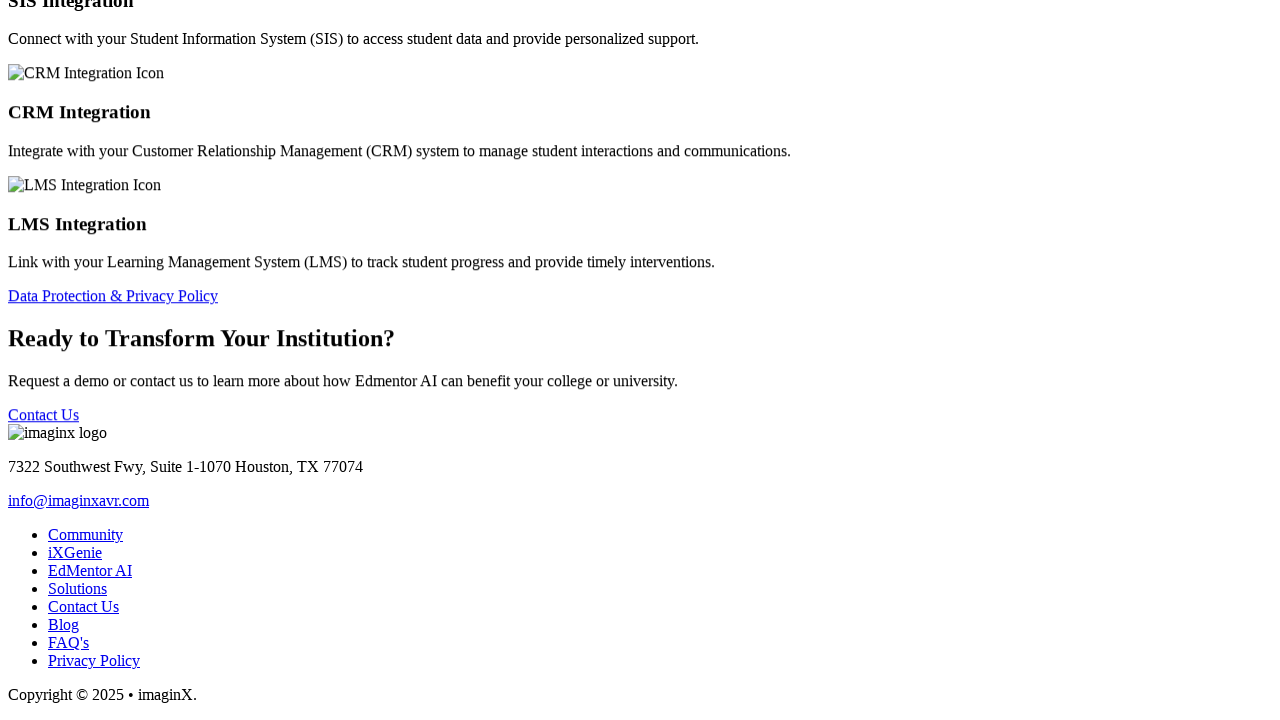

Waited 500ms after scrolling to 3000px
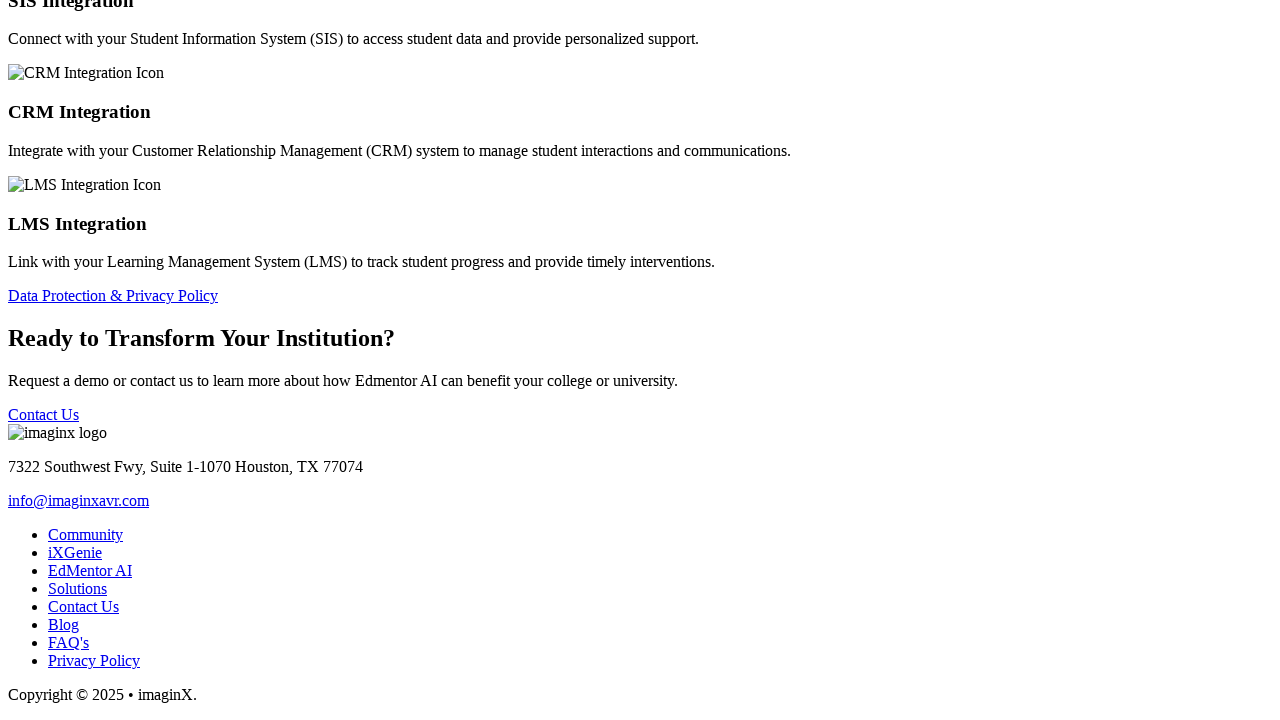

Scrolled to position 3500px
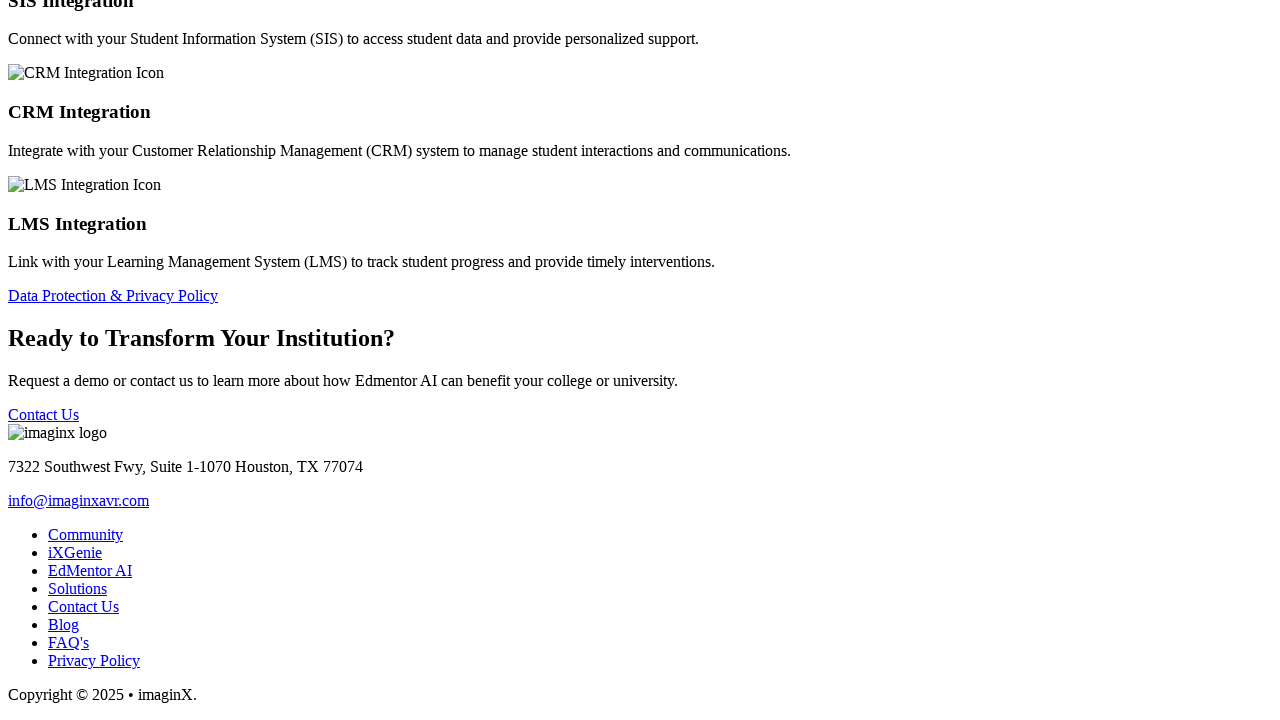

Waited 500ms after scrolling to 3500px
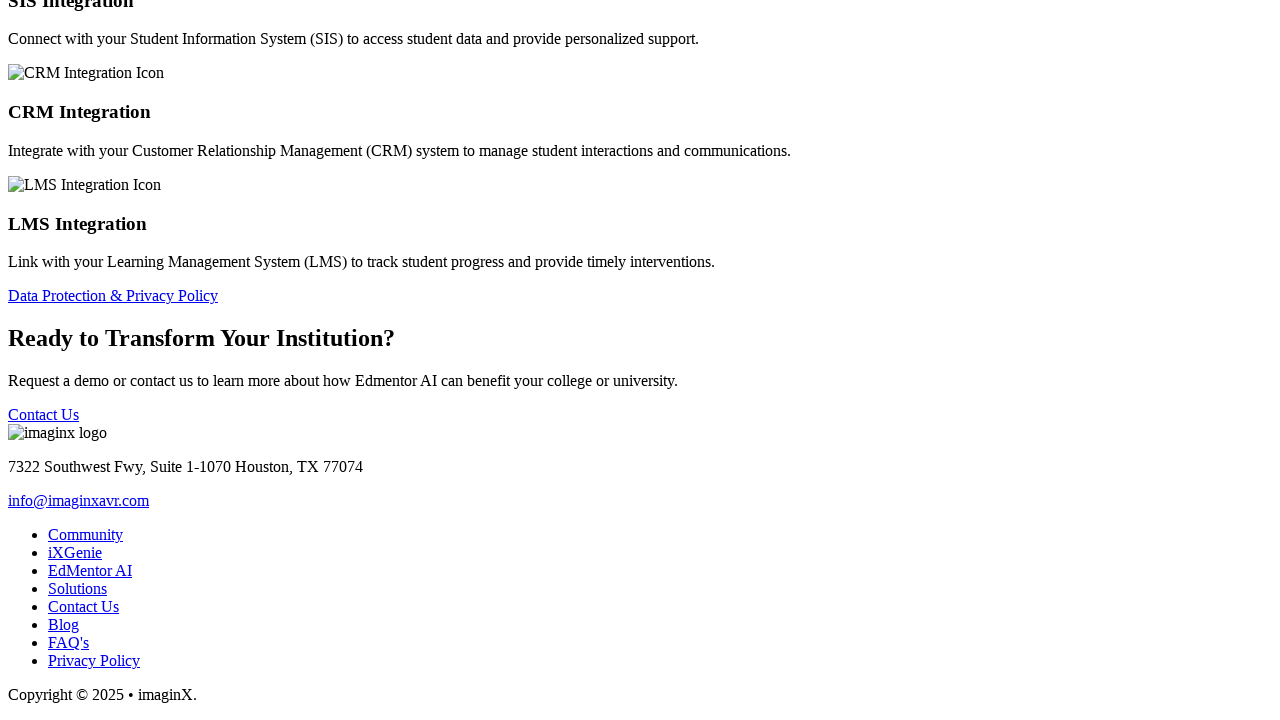

Scrolled to position 4000px
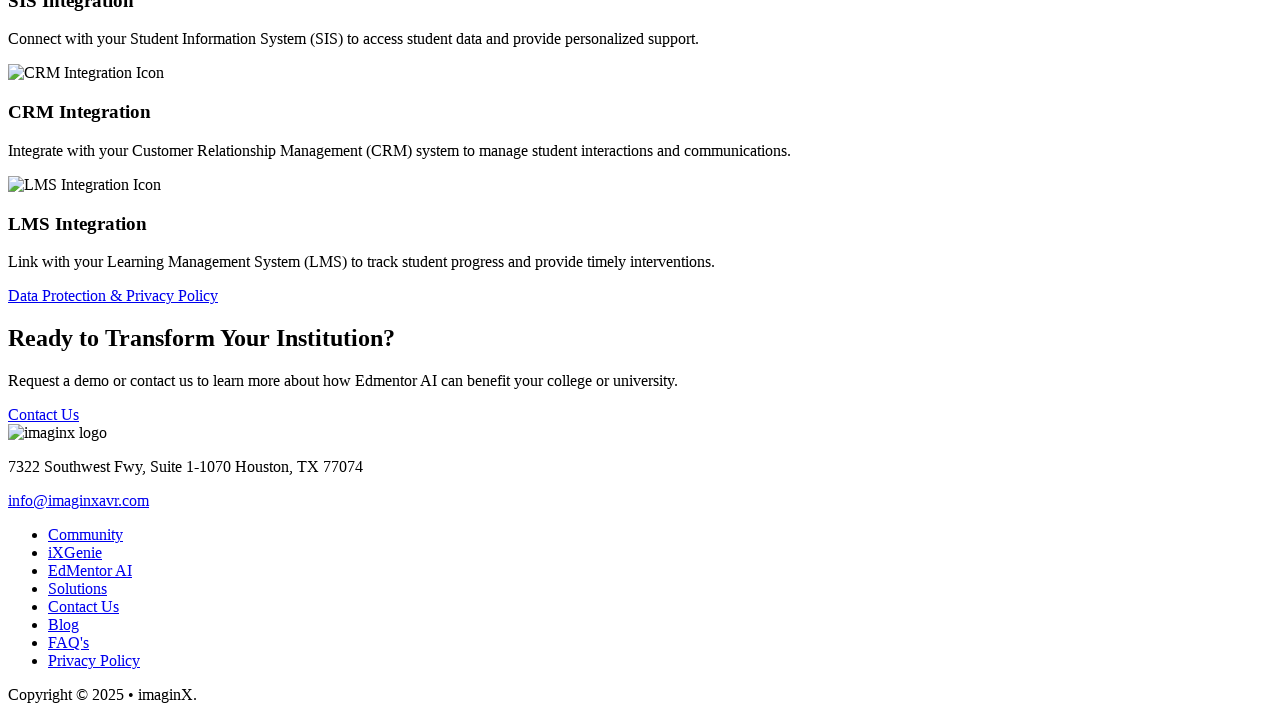

Waited 500ms after scrolling to 4000px
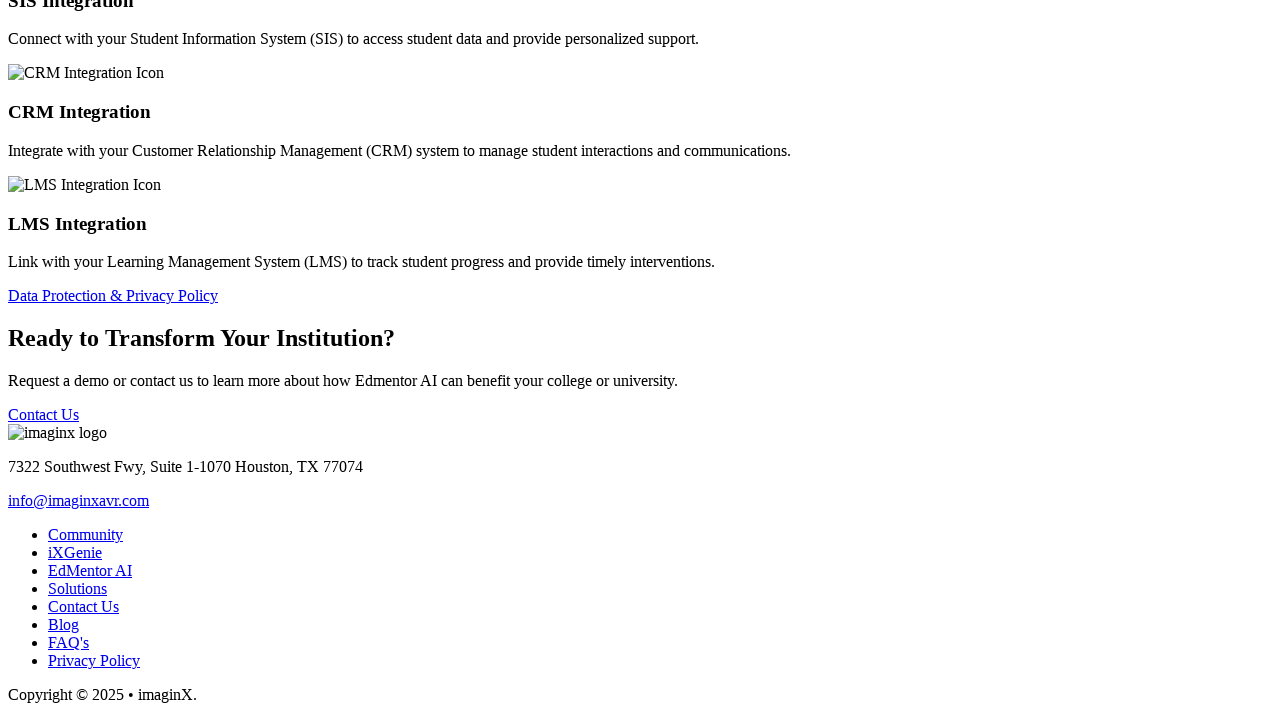

Scrolled to position 4500px
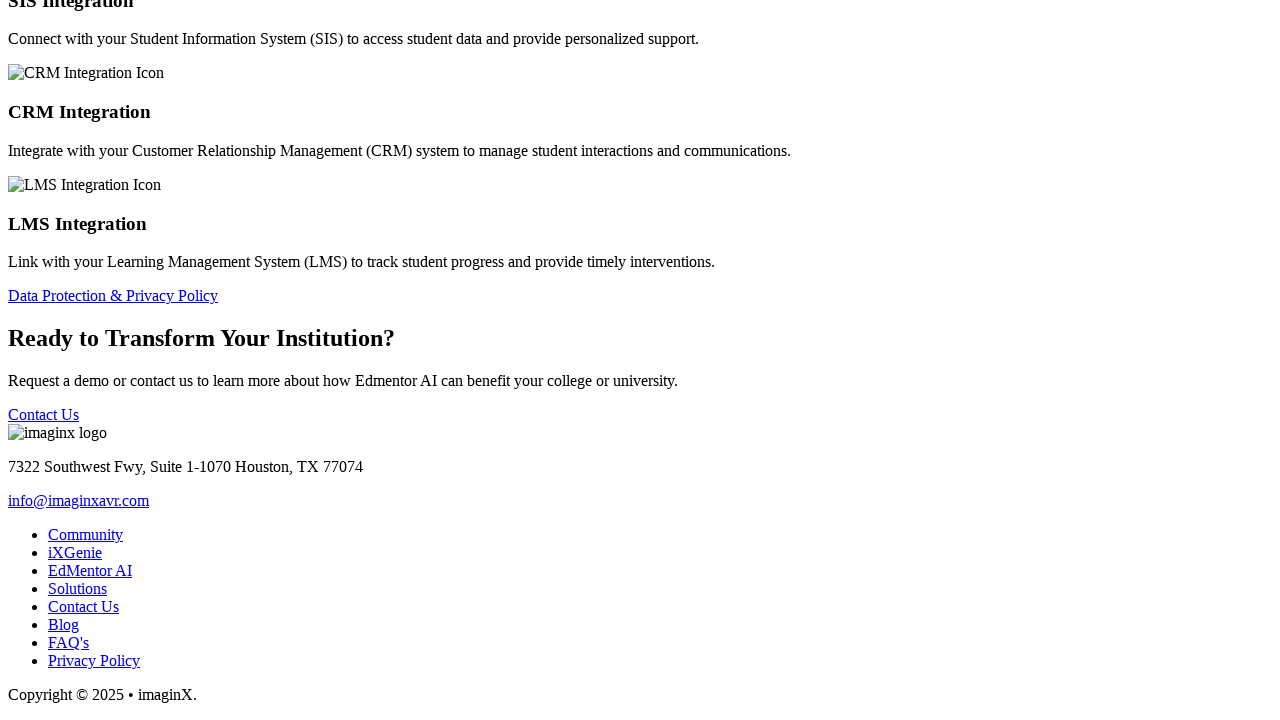

Waited 500ms after scrolling to 4500px
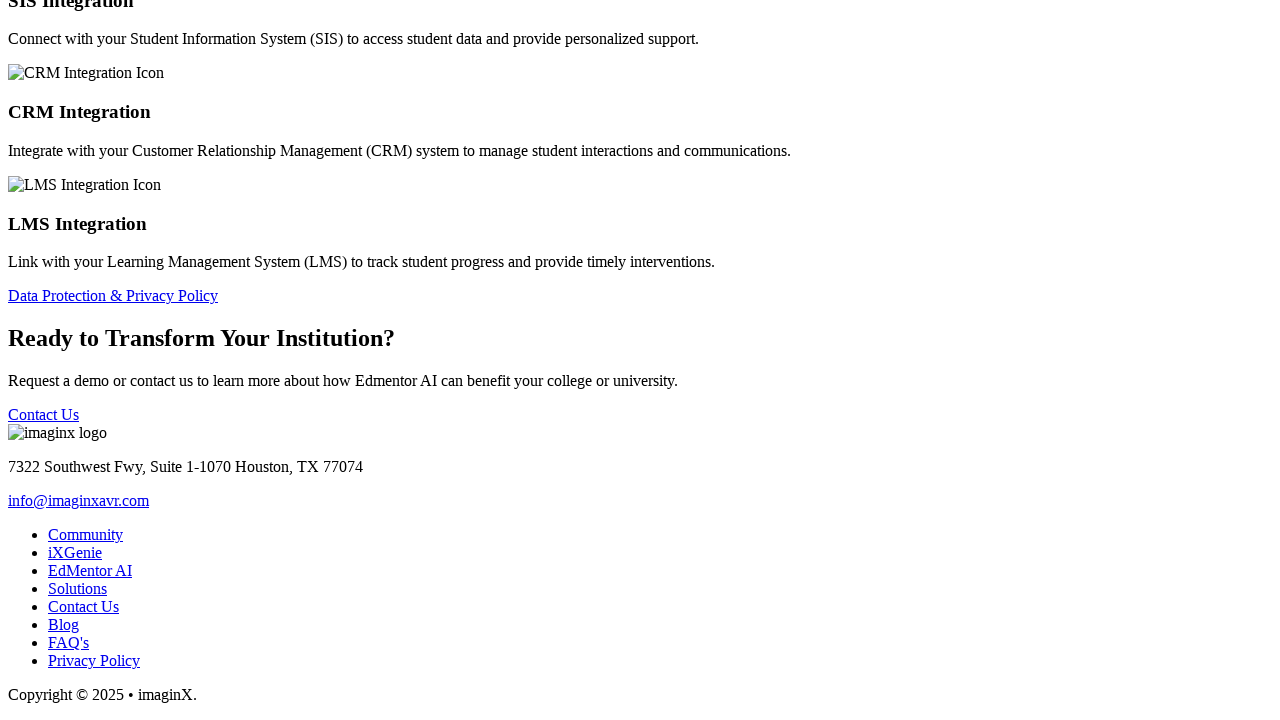

Scrolled back to top of page
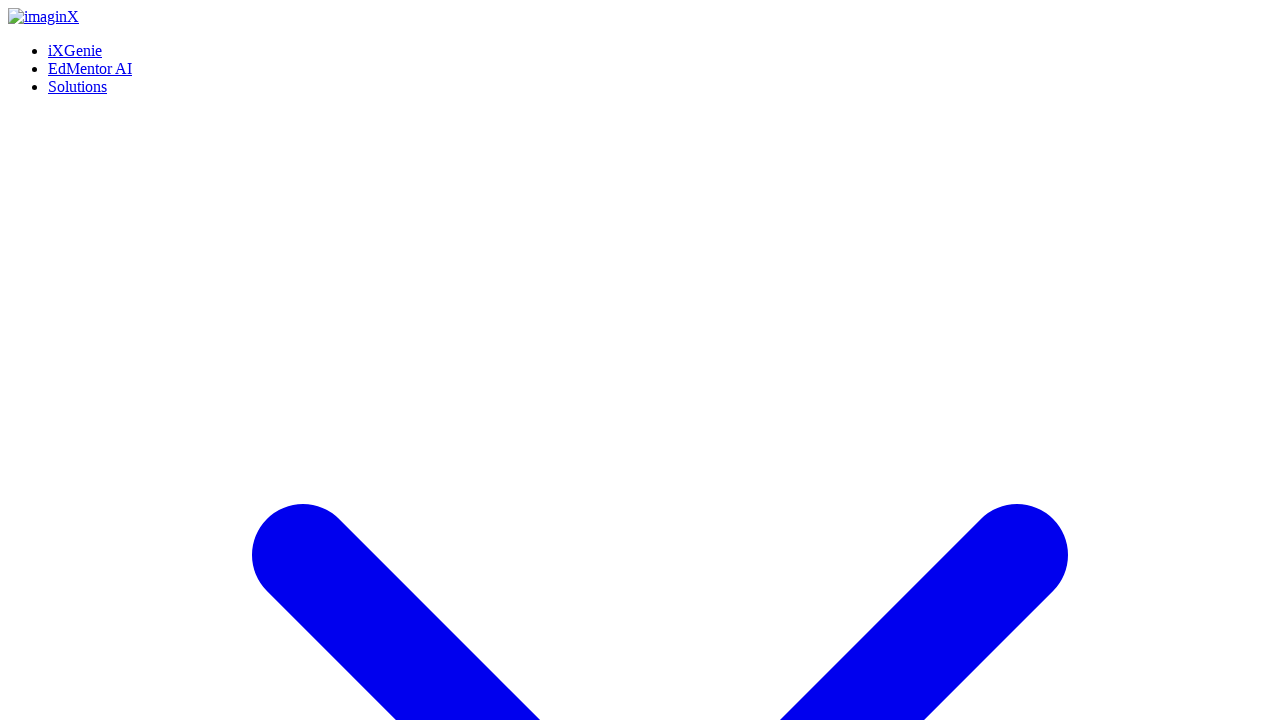

Waited 1 second after scrolling to top
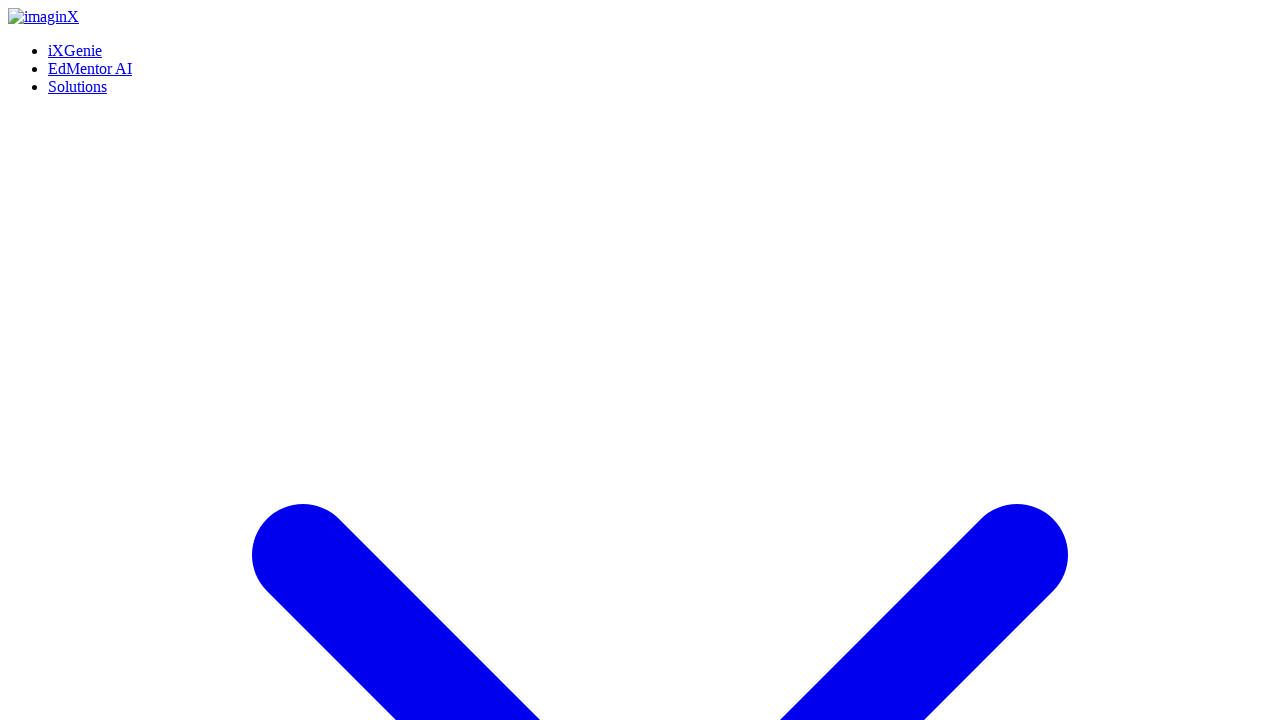

Verified main header 'EdMentor AI' is visible
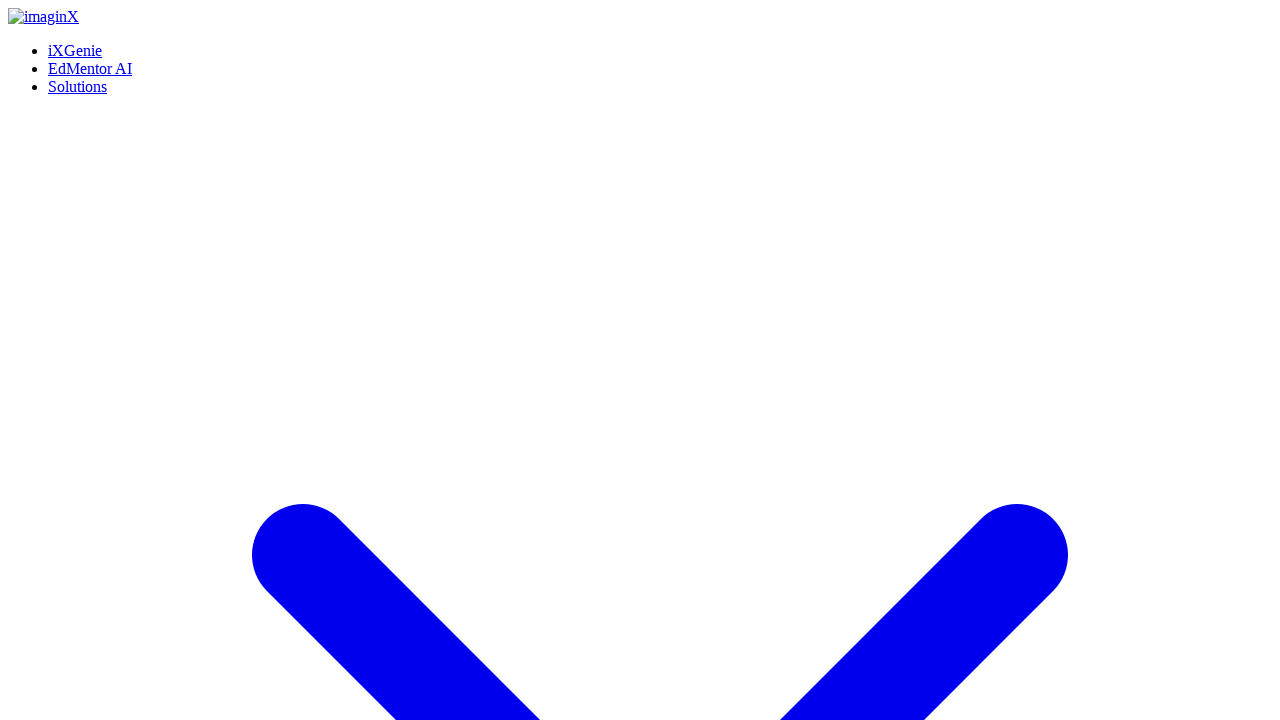

Verified subheader 'Smarter Student Services, Powered by AI + XR' is visible
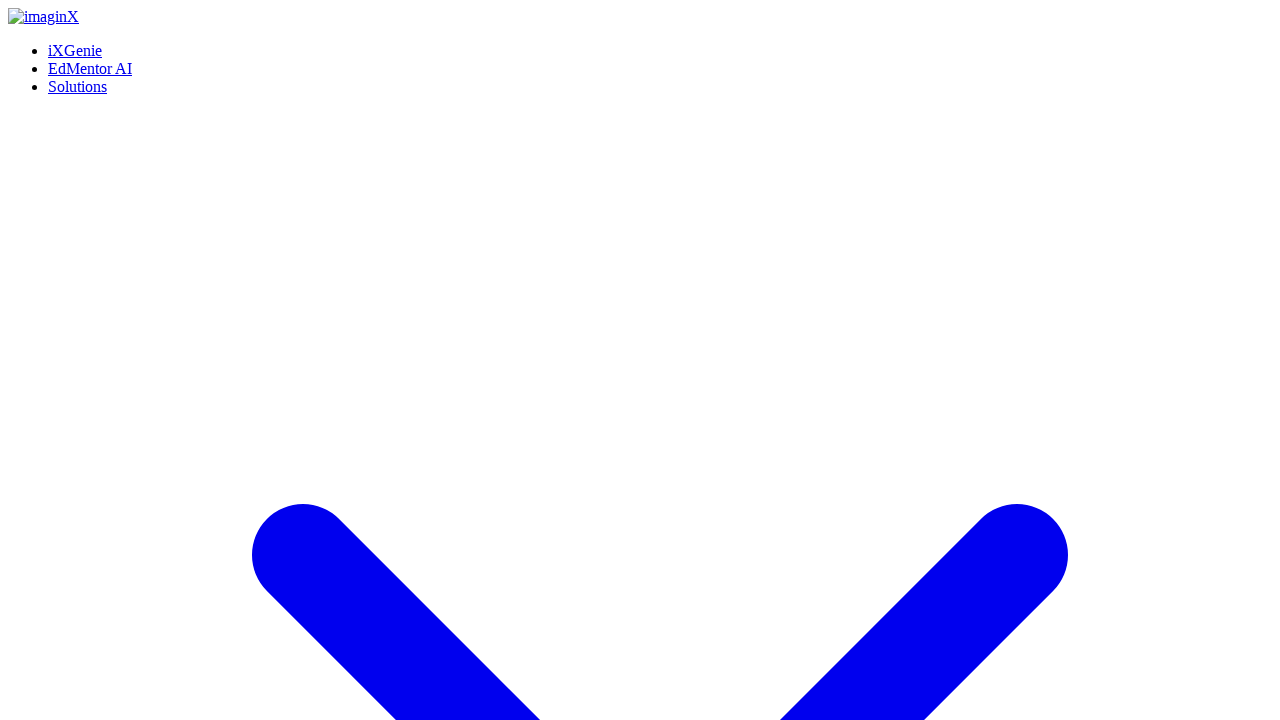

Verified main content describing EdMentor AI purpose is visible
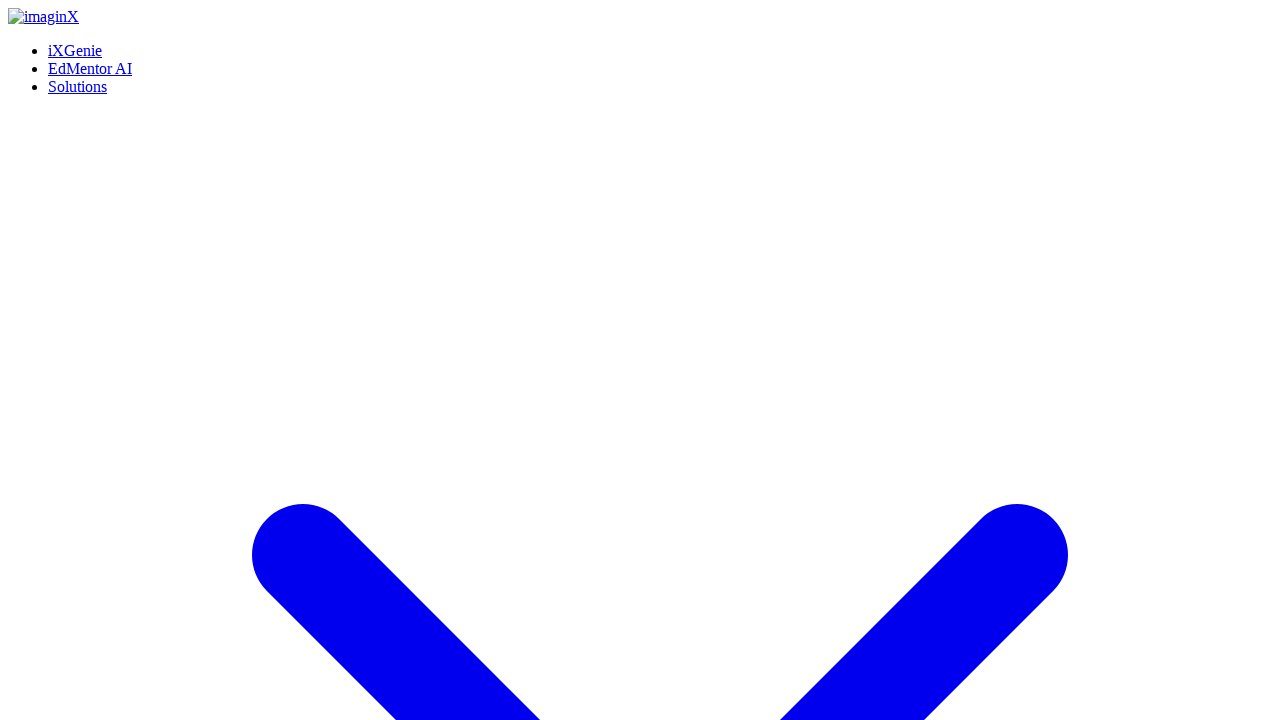

Verified 'Key Features' section header is visible
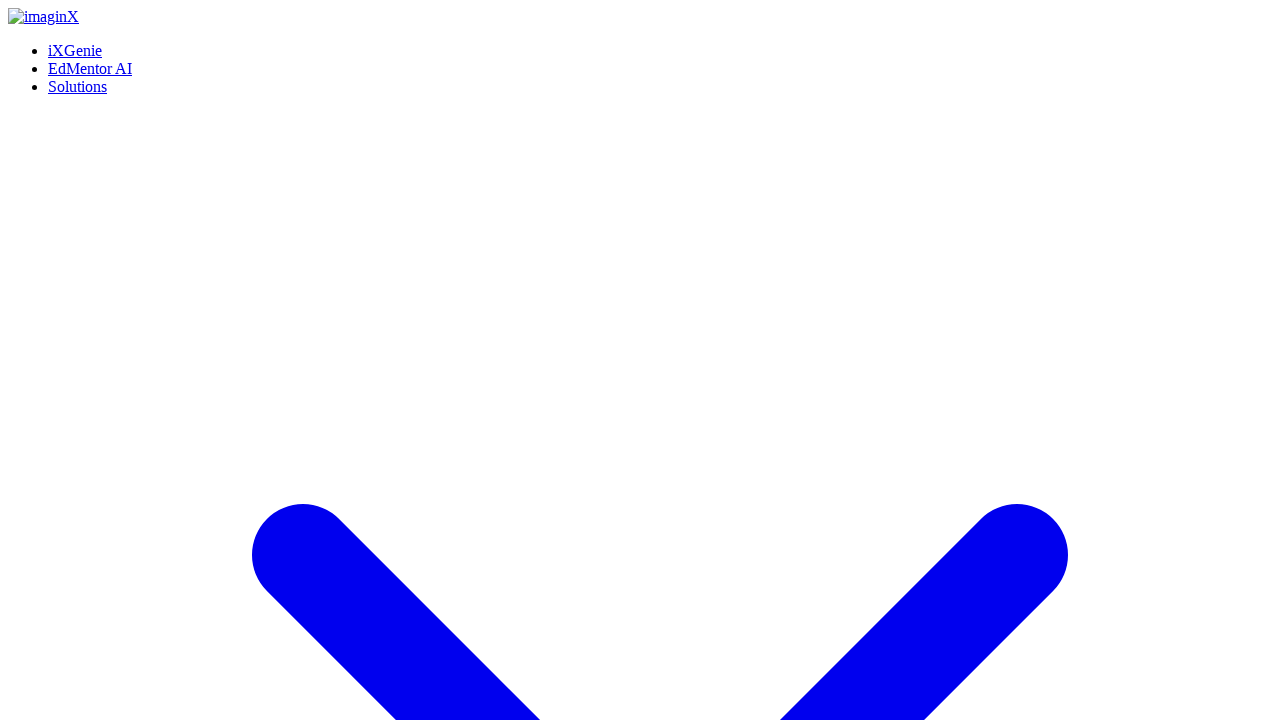

Verified 'AI-Powered Advising Assistant' feature is visible
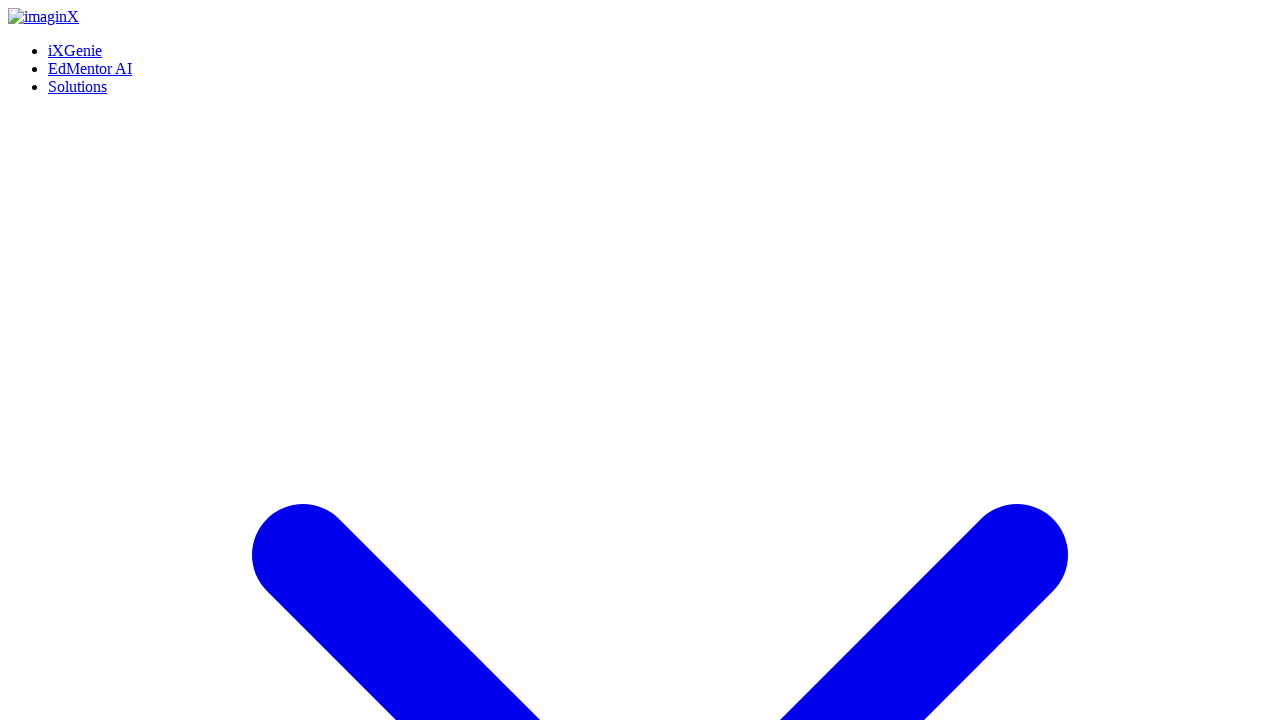

Verified 'FAFSA Status & Financial Aid Tracker' feature is visible
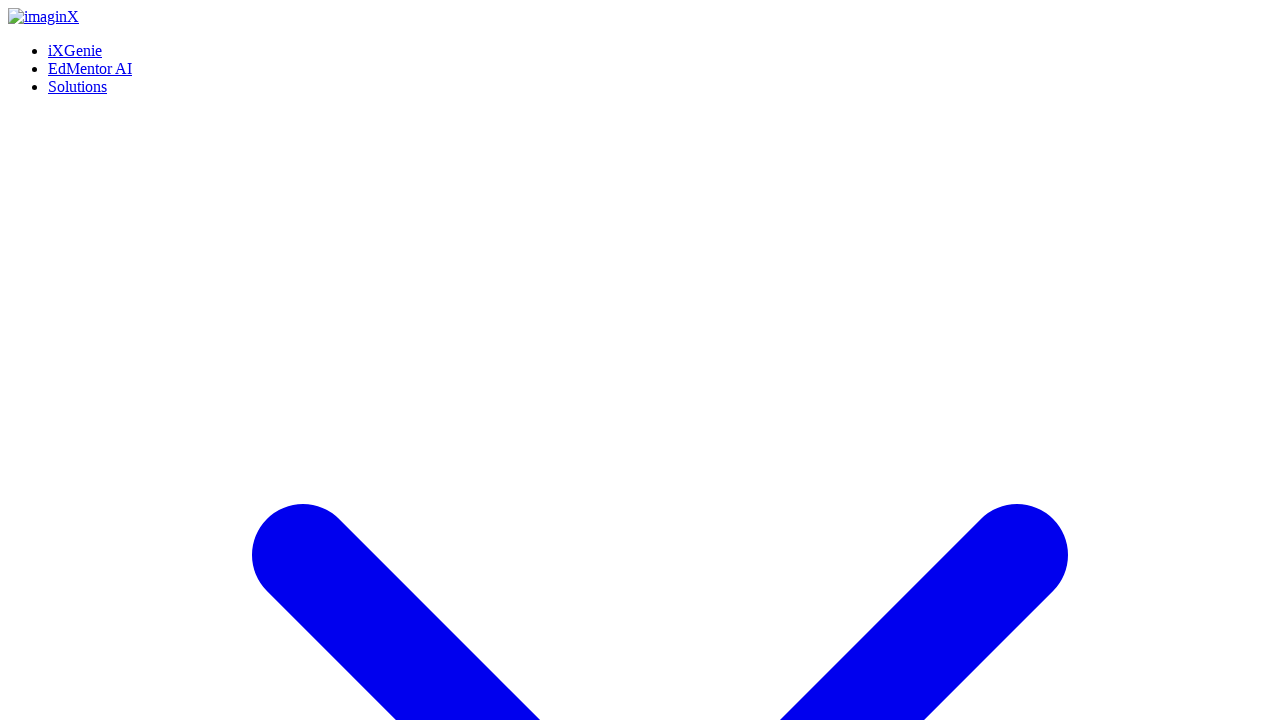

Verified 'Scholarship Application Evaluator' feature is visible
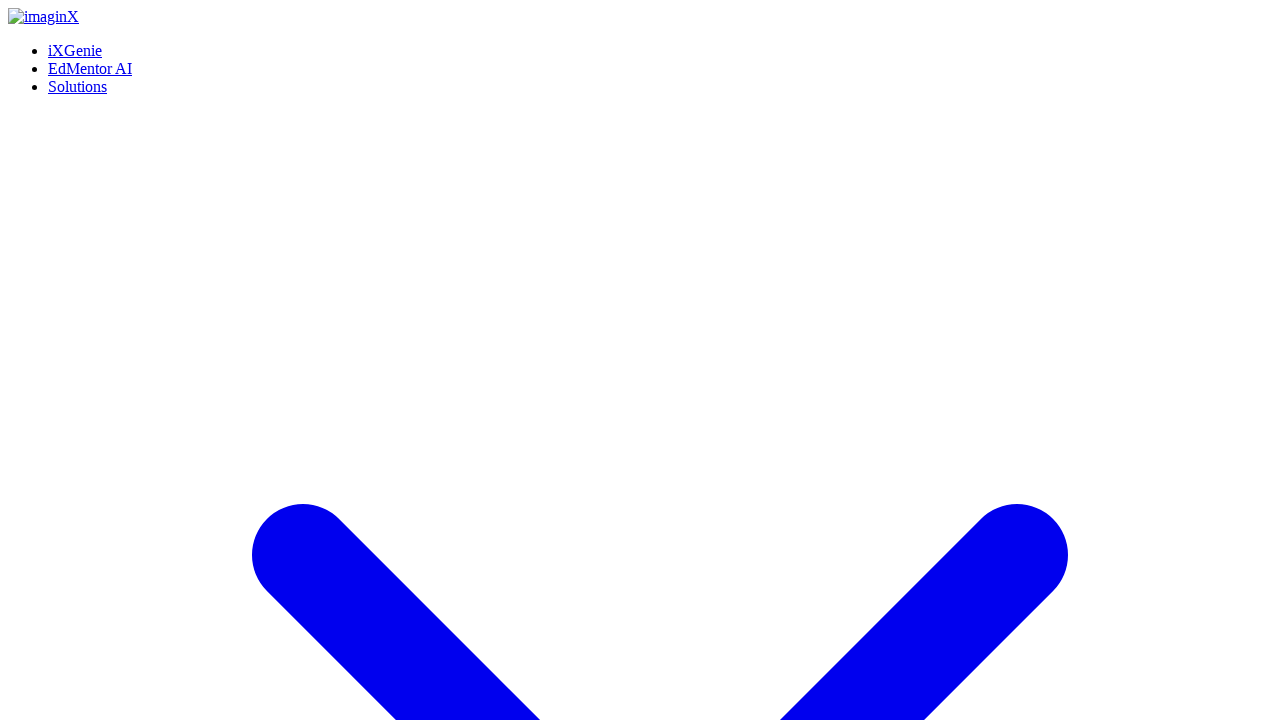

Verified 'Administrative Process Automation' feature is visible
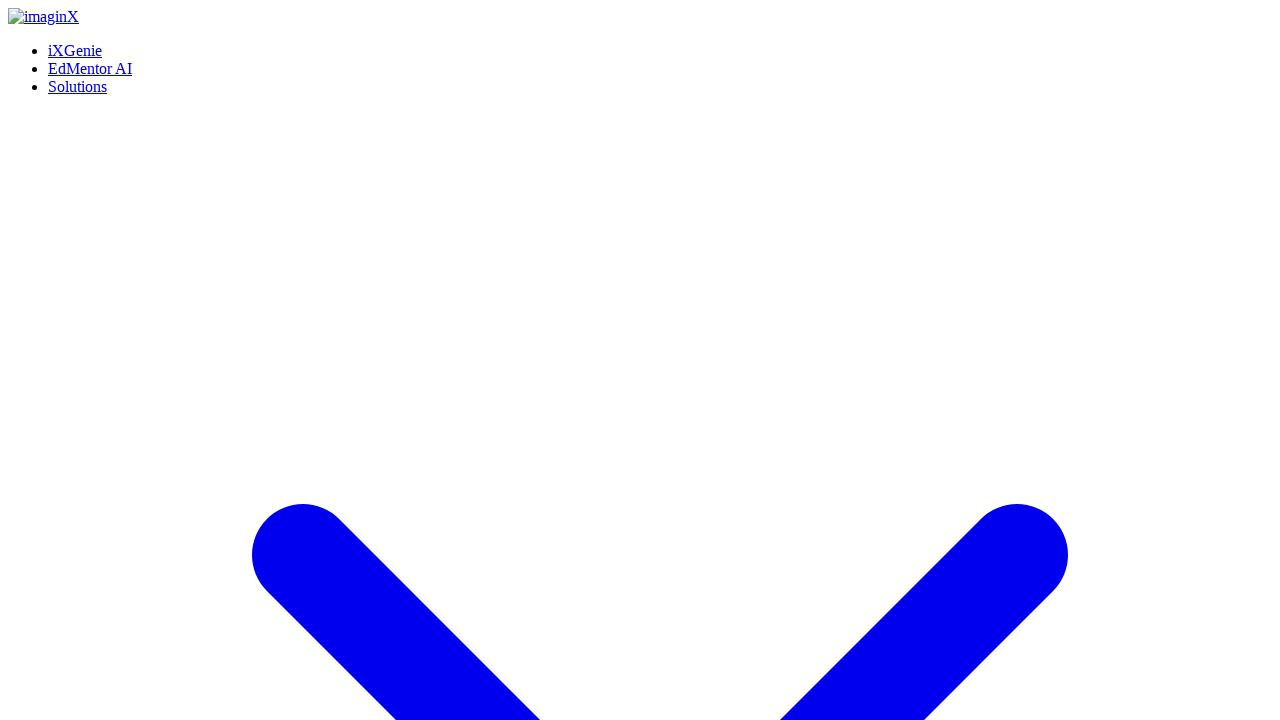

Verified 'Institutional Benefits' section header is visible
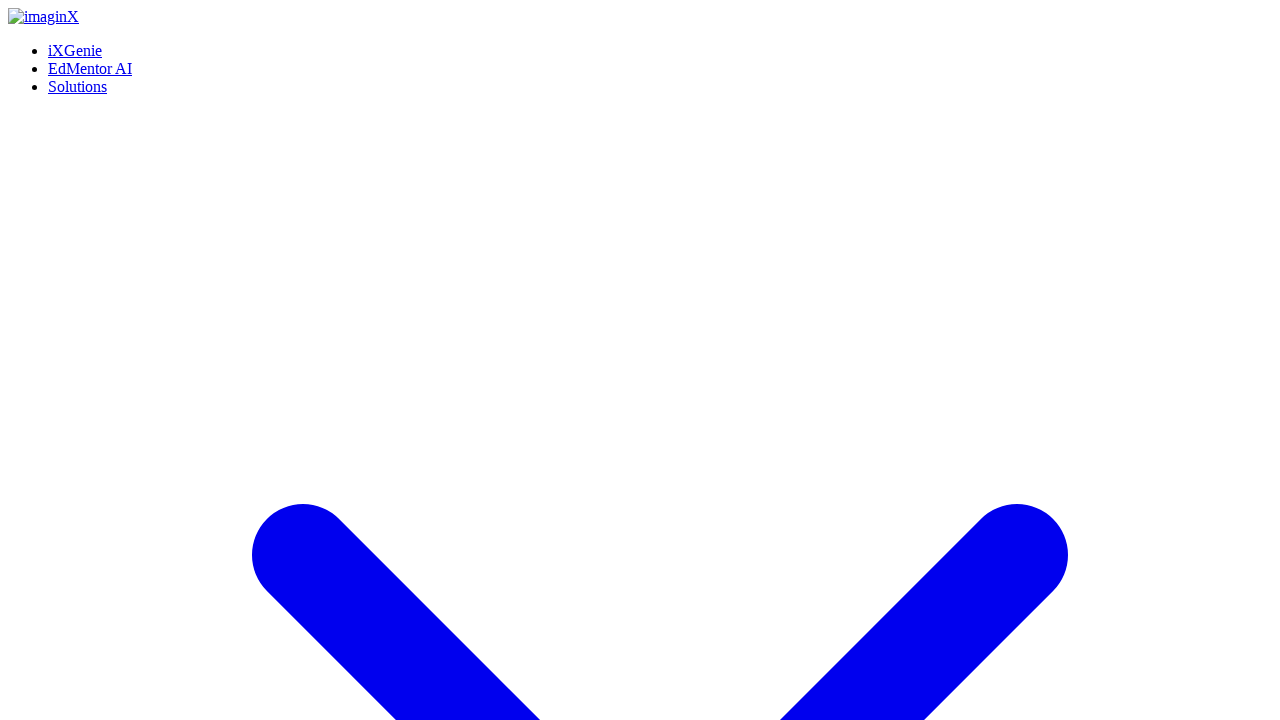

Verified 'Seamless Integration' section header is visible
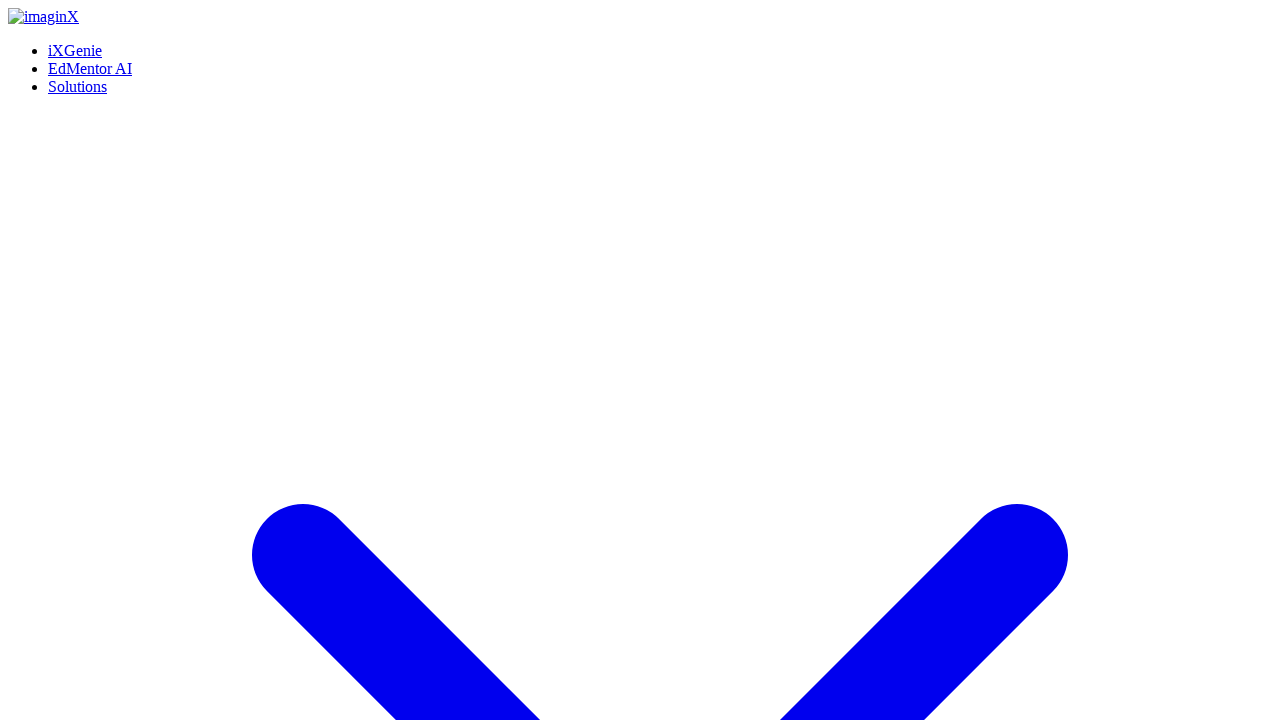

Hovered over Data Protection & Privacy Policy button at (113, 712) on xpath=//a[normalize-space()='Data Protection & Privacy Policy' and contains(@cla
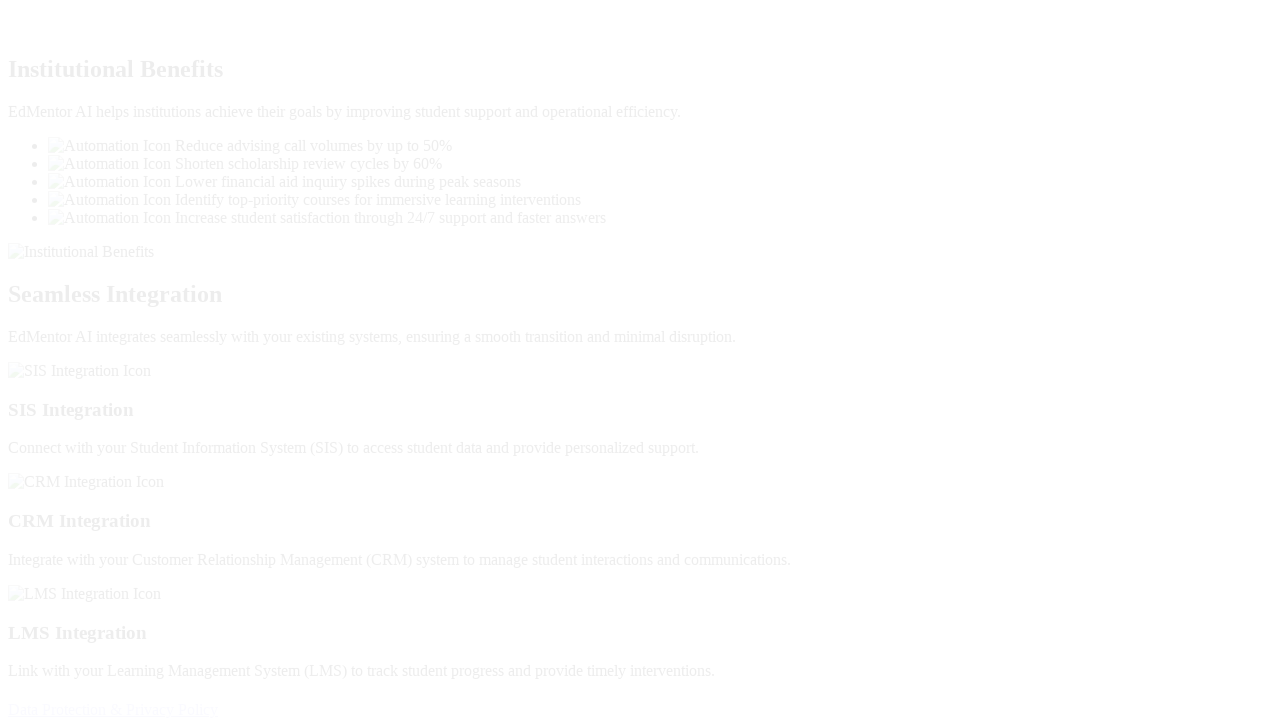

Waited 500ms for button hover effect
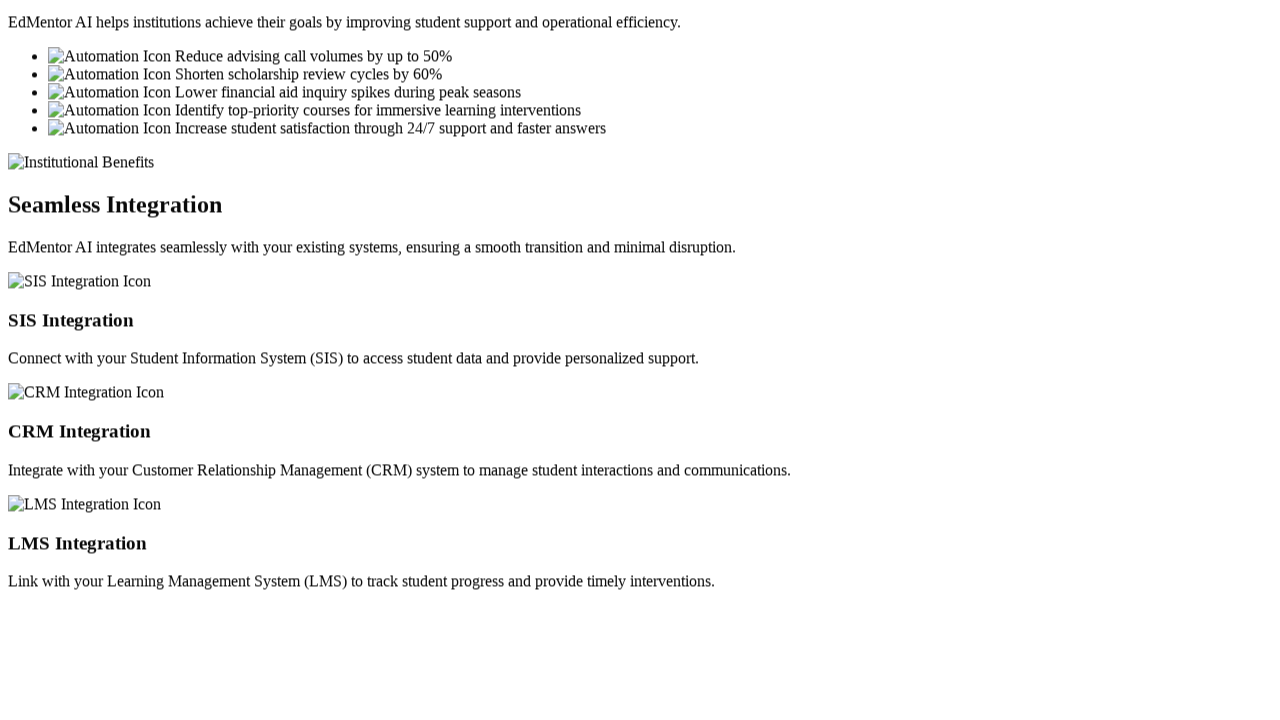

Clicked Data Protection & Privacy Policy button at (113, 361) on xpath=//a[normalize-space()='Data Protection & Privacy Policy' and contains(@cla
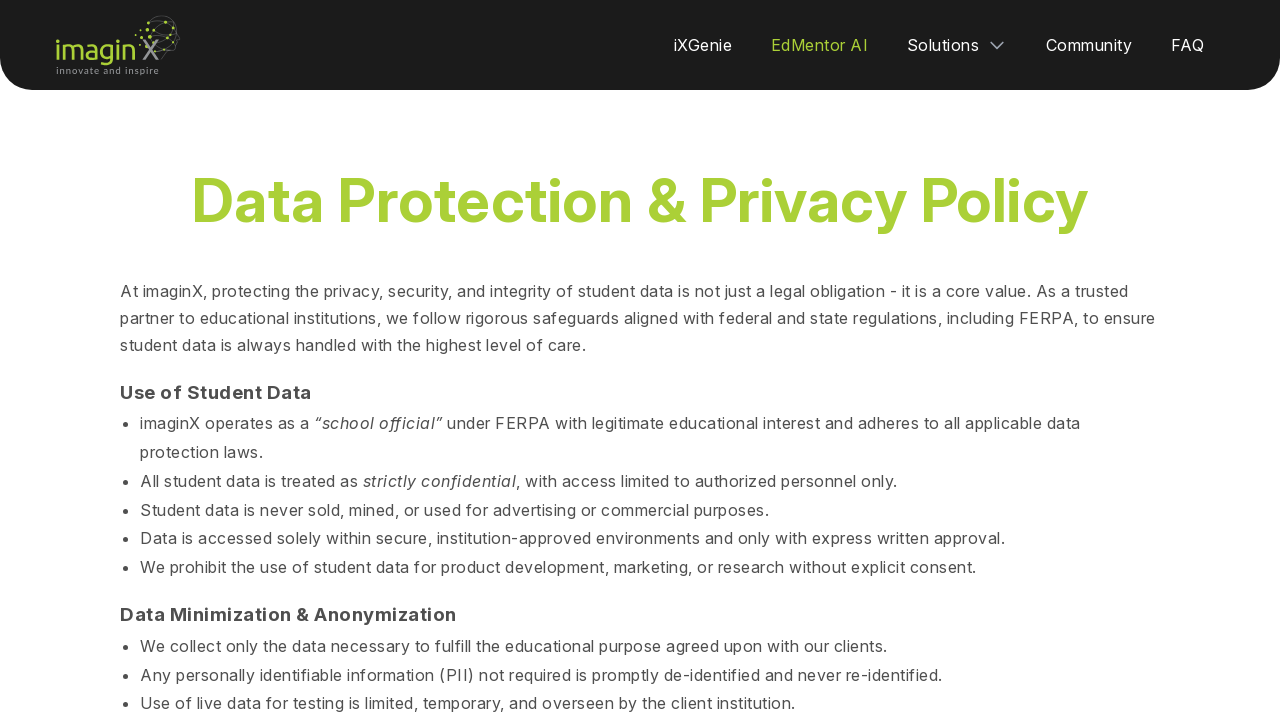

Waited 1 second for Data Protection page to load
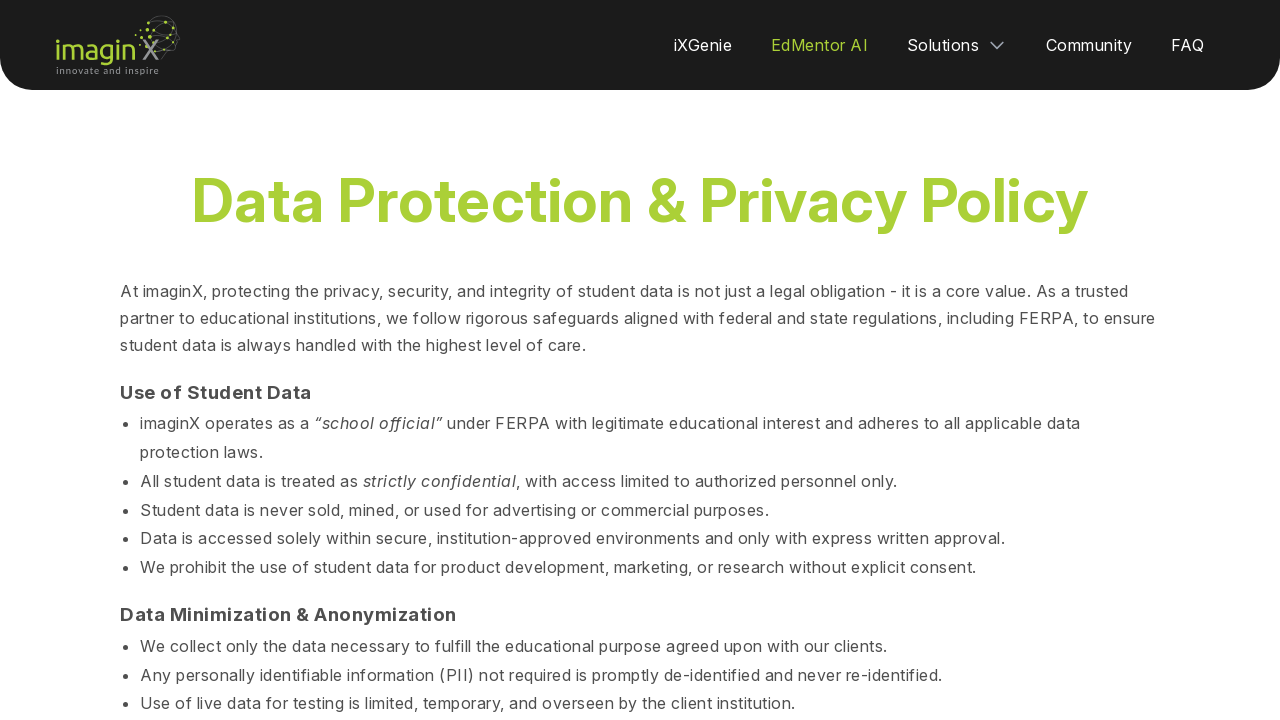

Verified Data Protection & Privacy Policy page header is visible
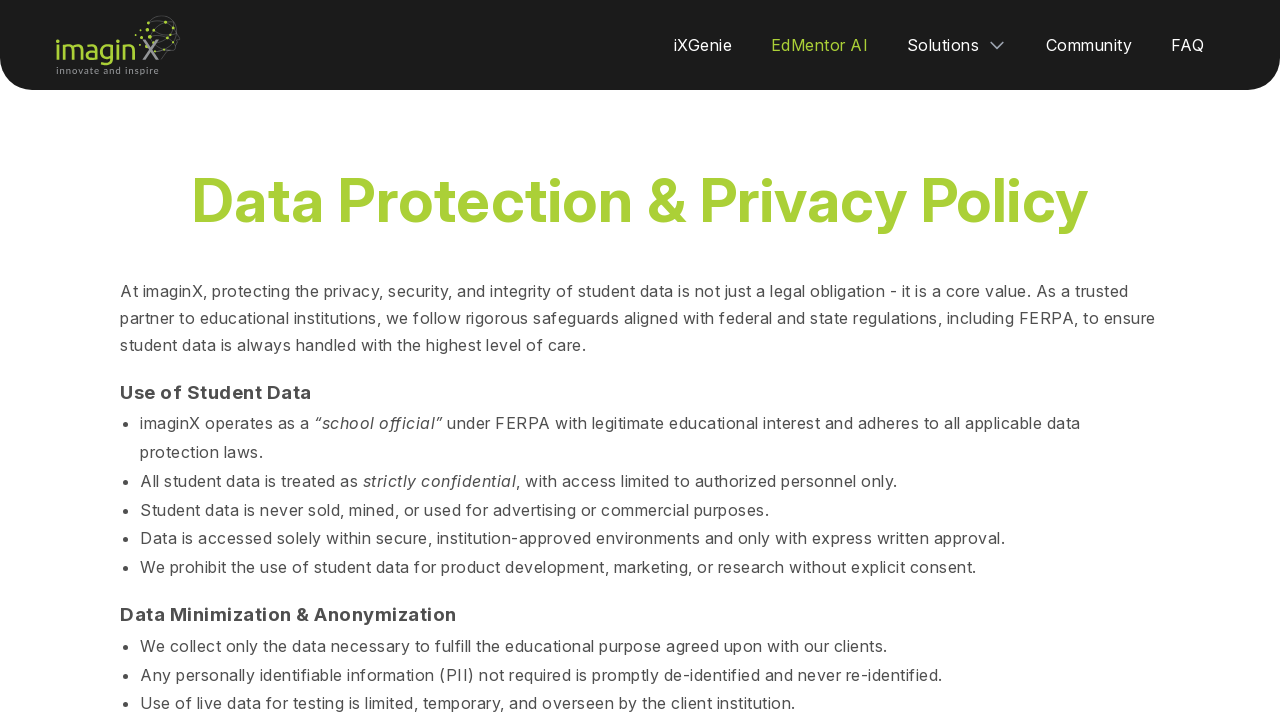

Navigated back to EdMentor AI page
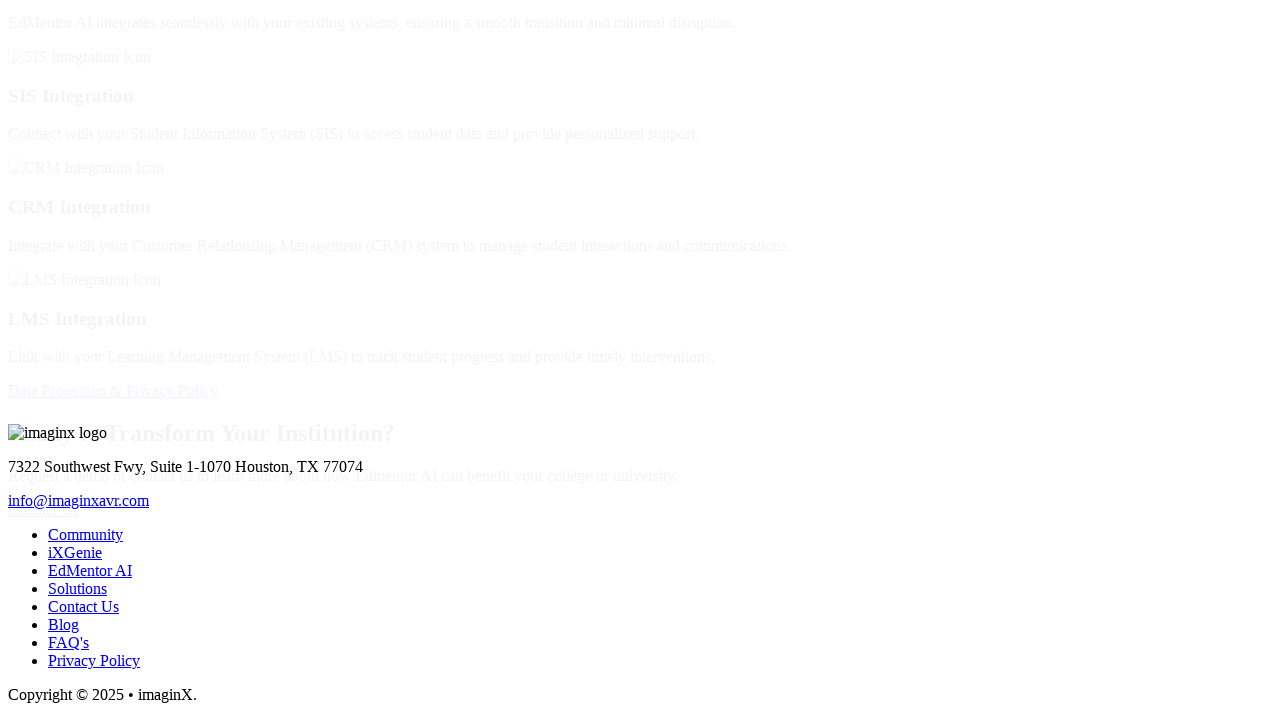

Page loaded after navigation back
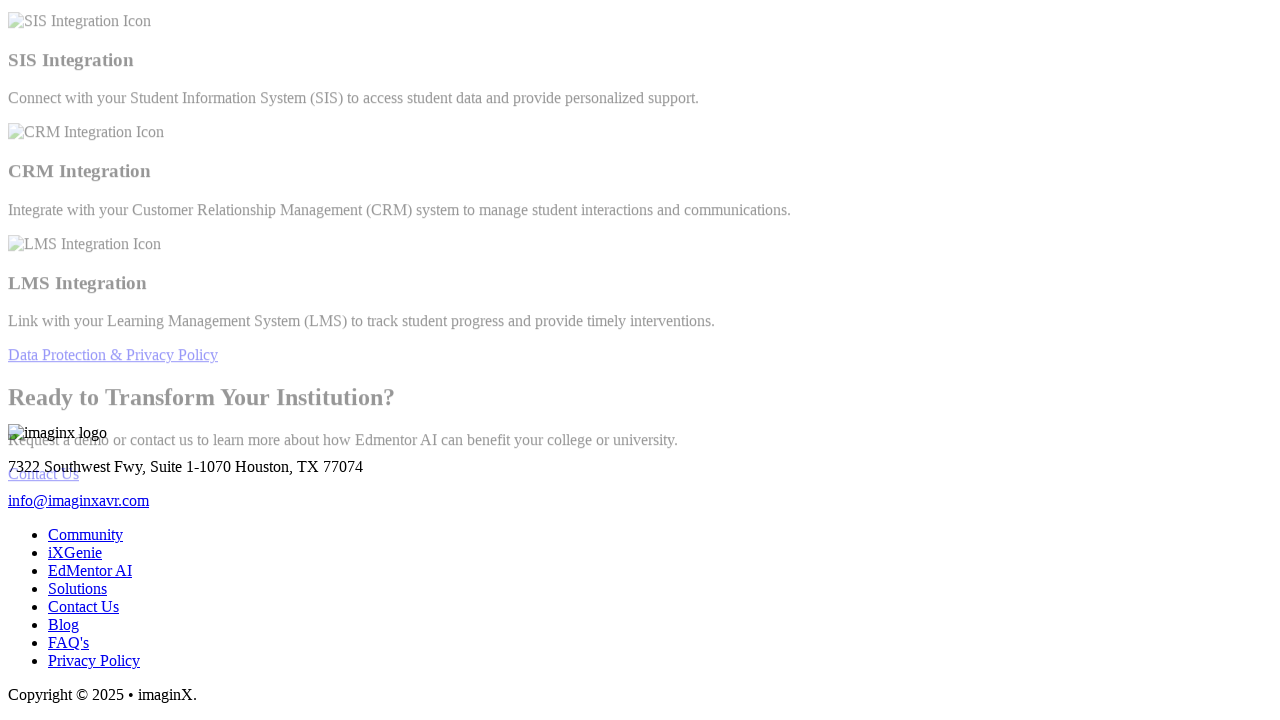

Waited 1 second for page to fully render
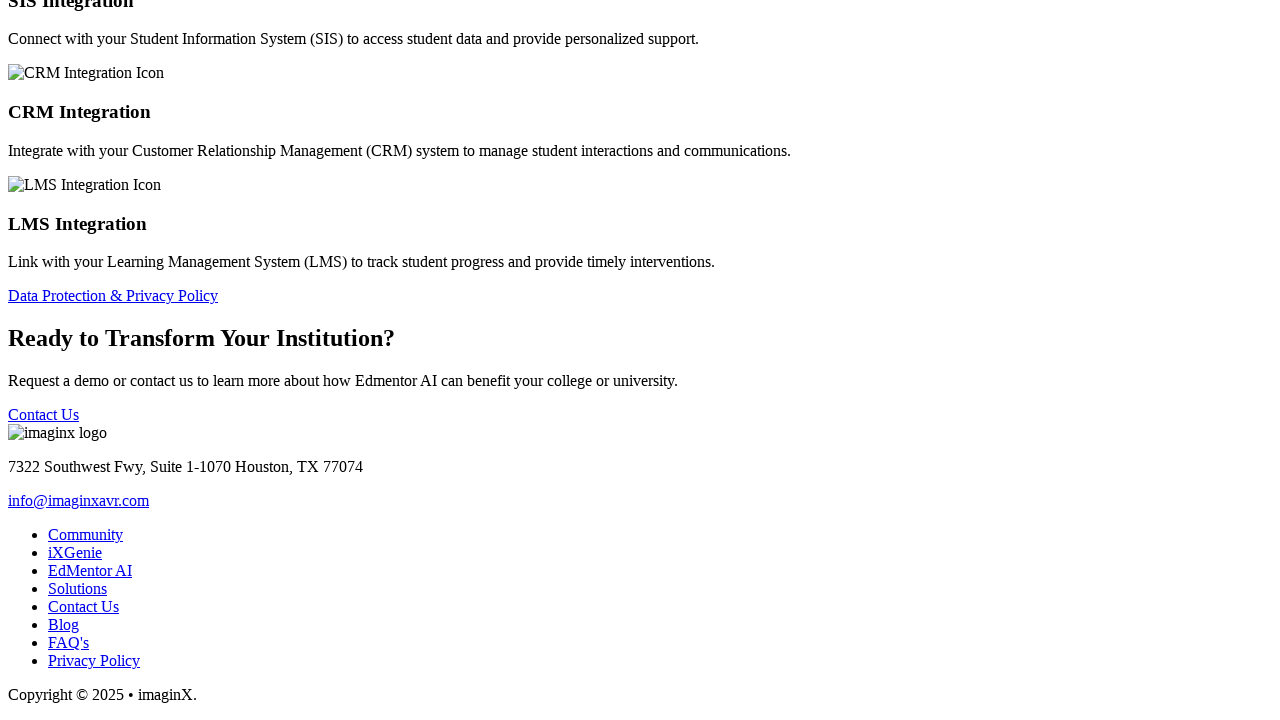

Hovered over Contact Us button at (44, 415) on xpath=//a[normalize-space()='Contact Us' and contains(@class,'bg-xgreen')]
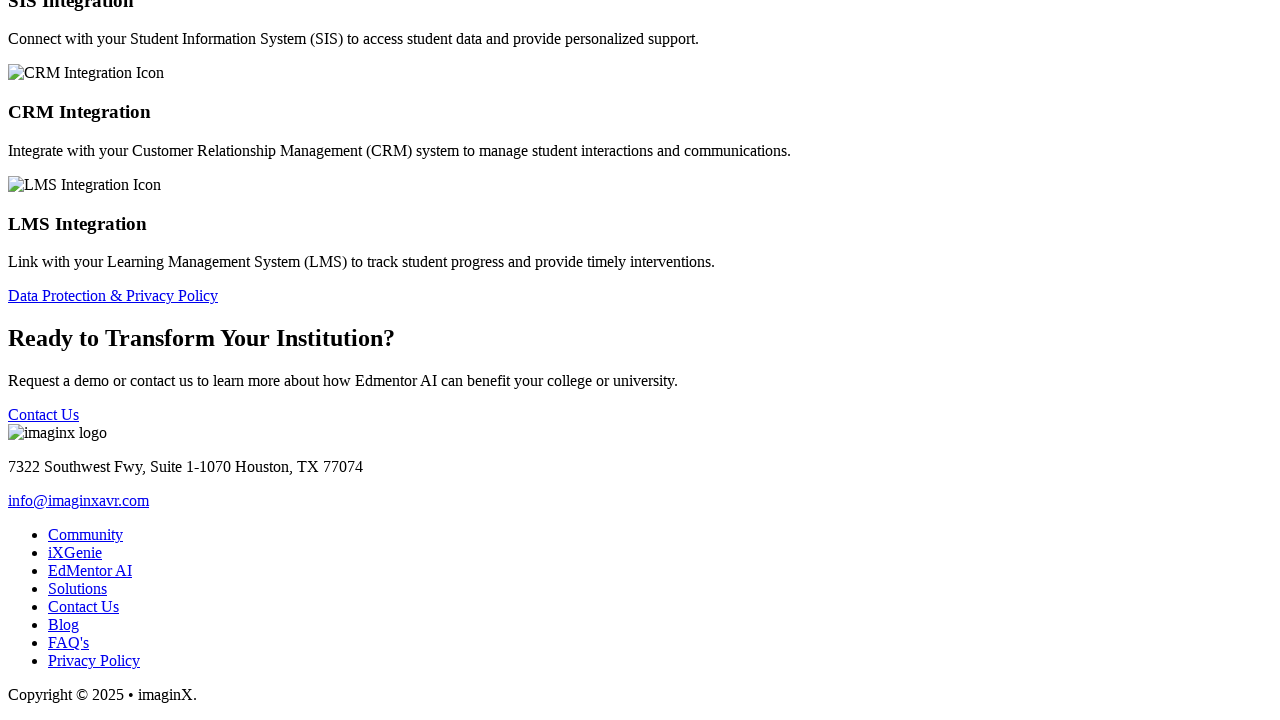

Waited 500ms for button hover effect
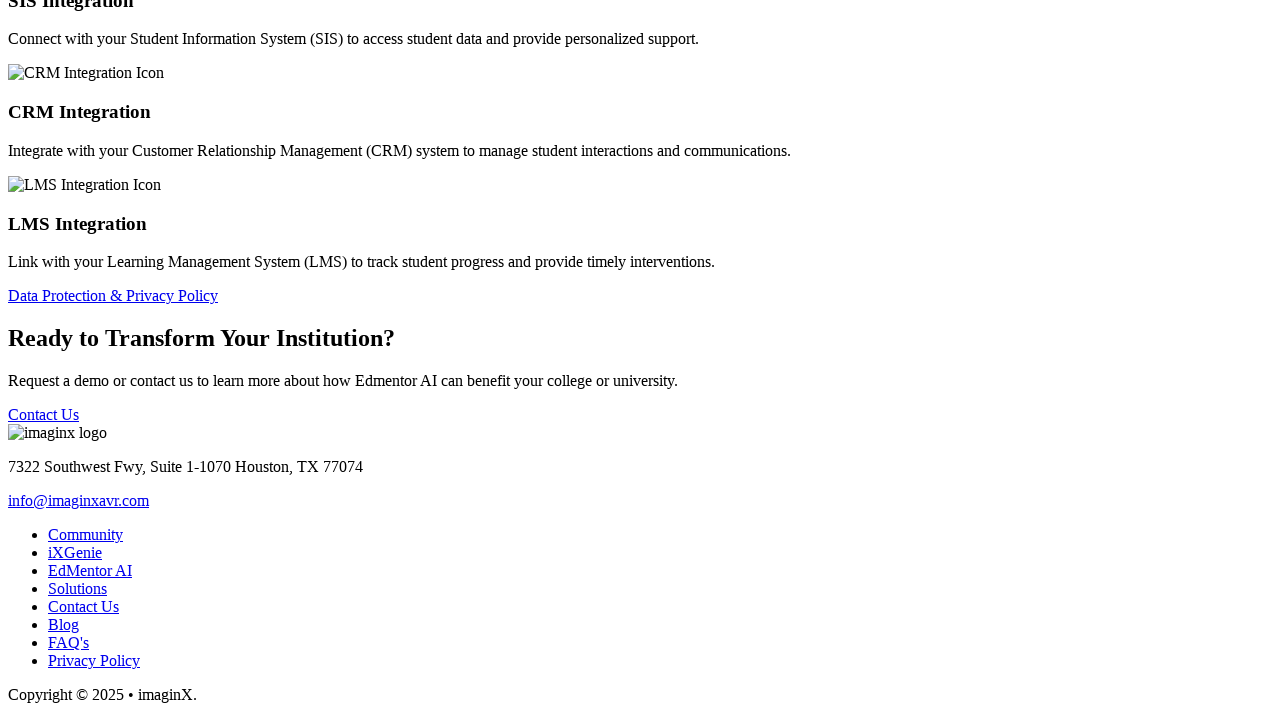

Clicked Contact Us button at (44, 415) on xpath=//a[normalize-space()='Contact Us' and contains(@class,'bg-xgreen')]
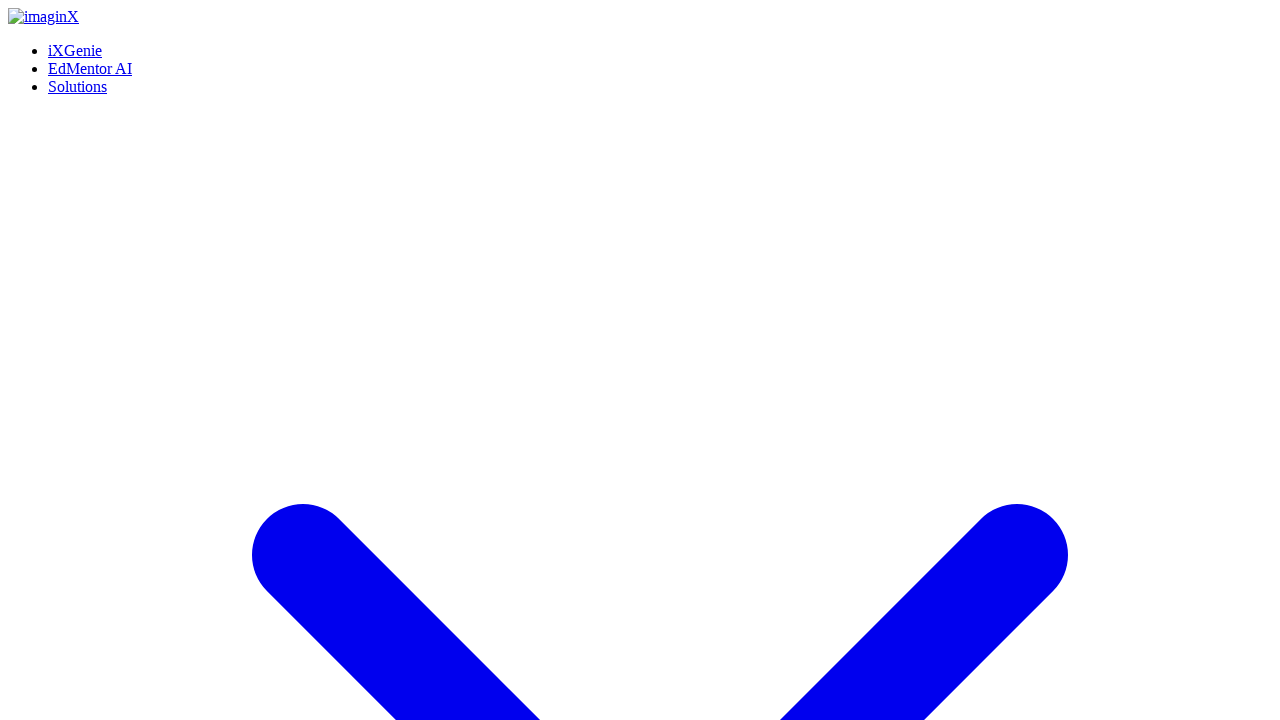

Waited 1 second for Contact Us page to load
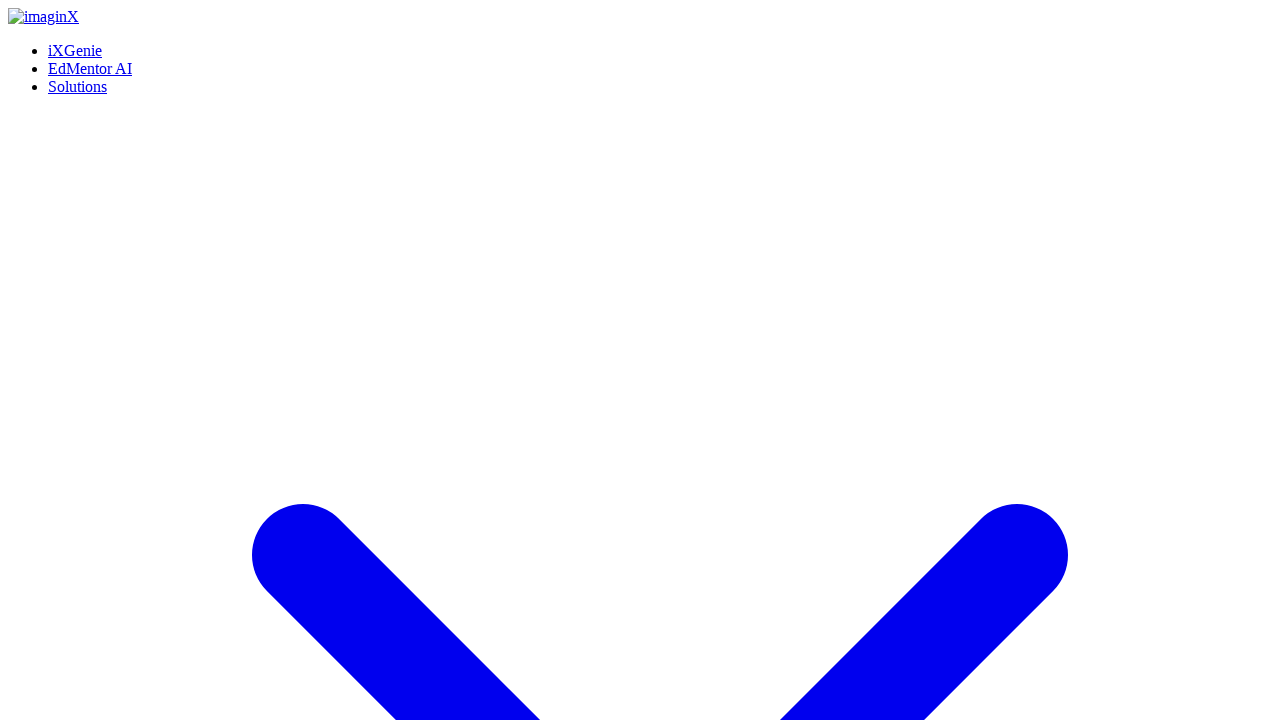

Verified Contact Us page header is visible
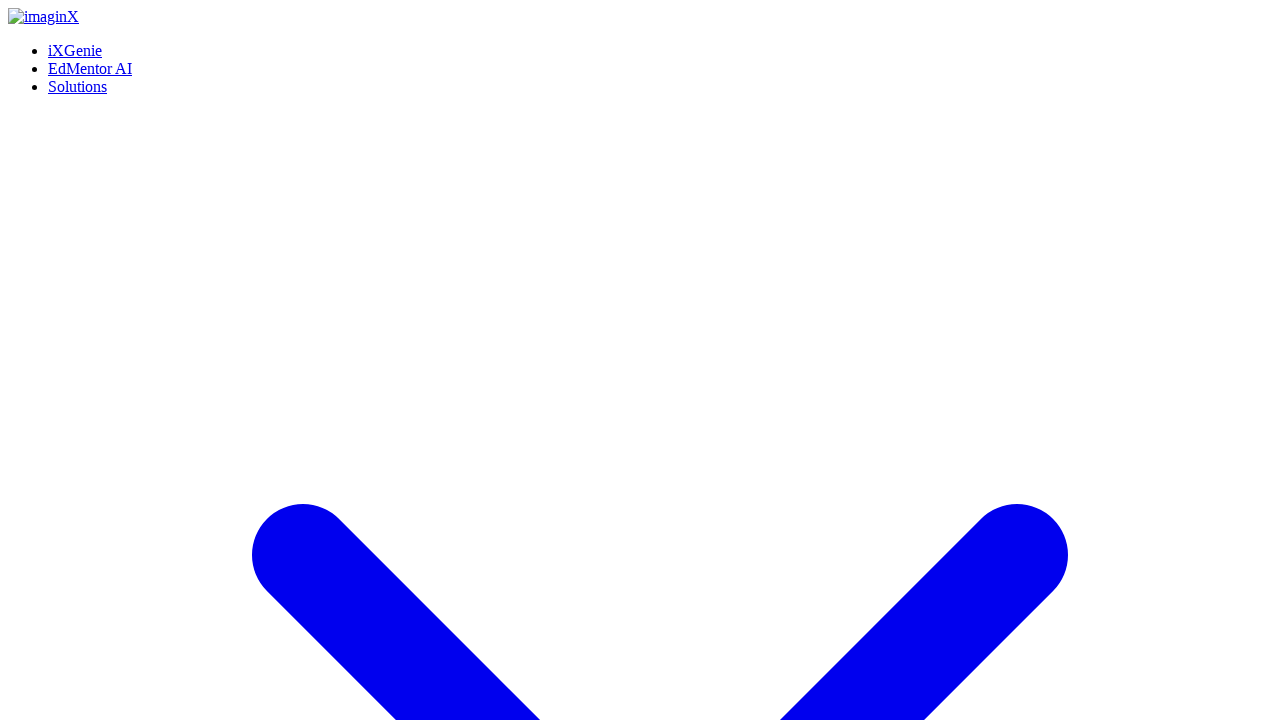

Navigated back to EdMentor AI page
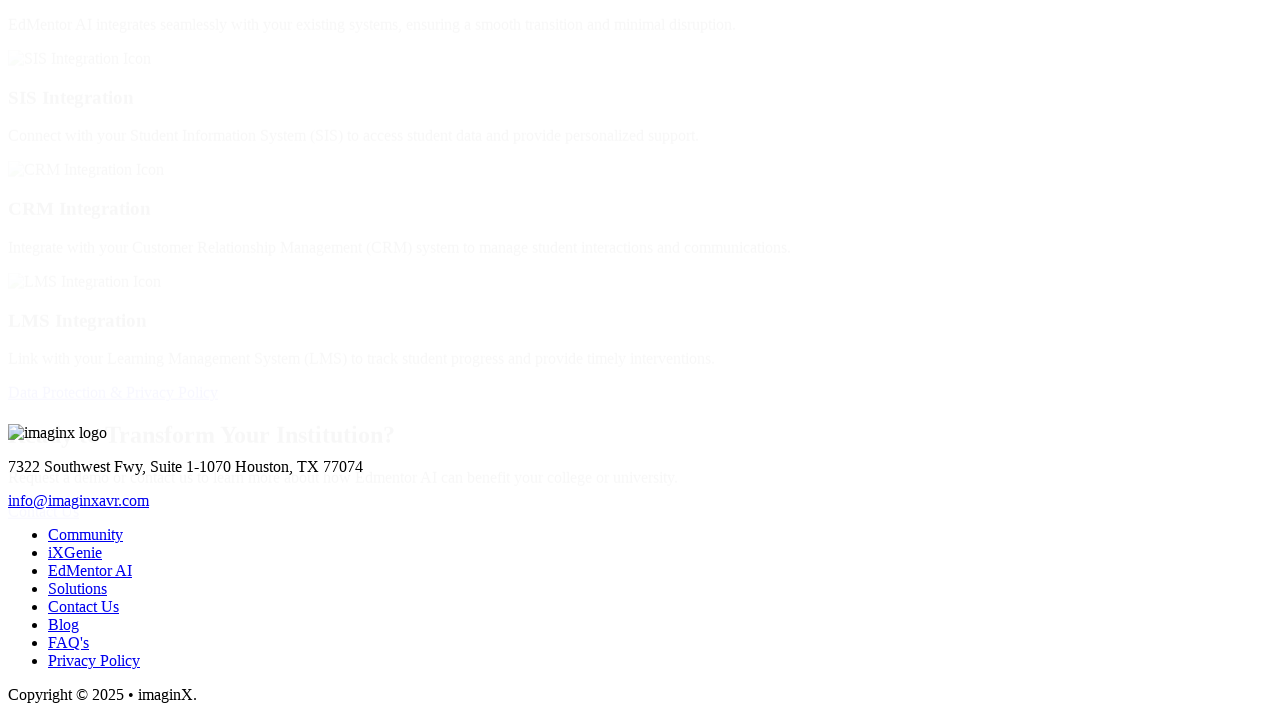

Page loaded after final navigation back
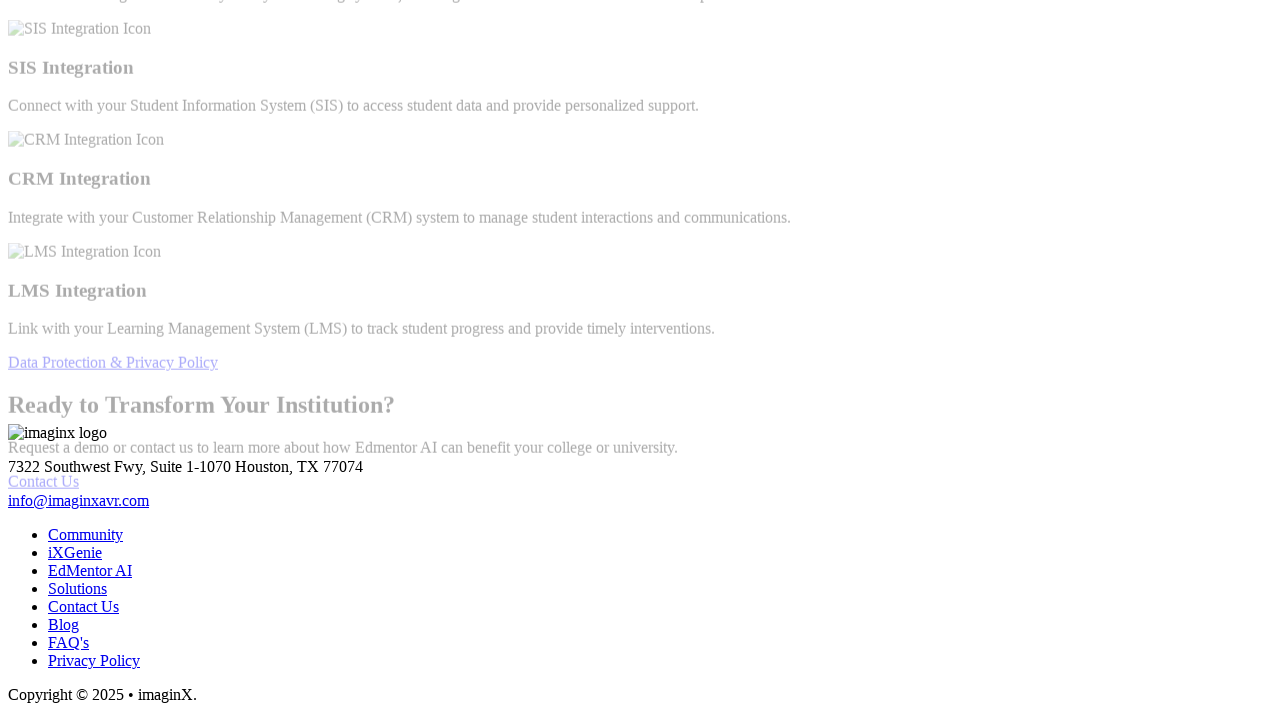

Waited 1 second - test complete
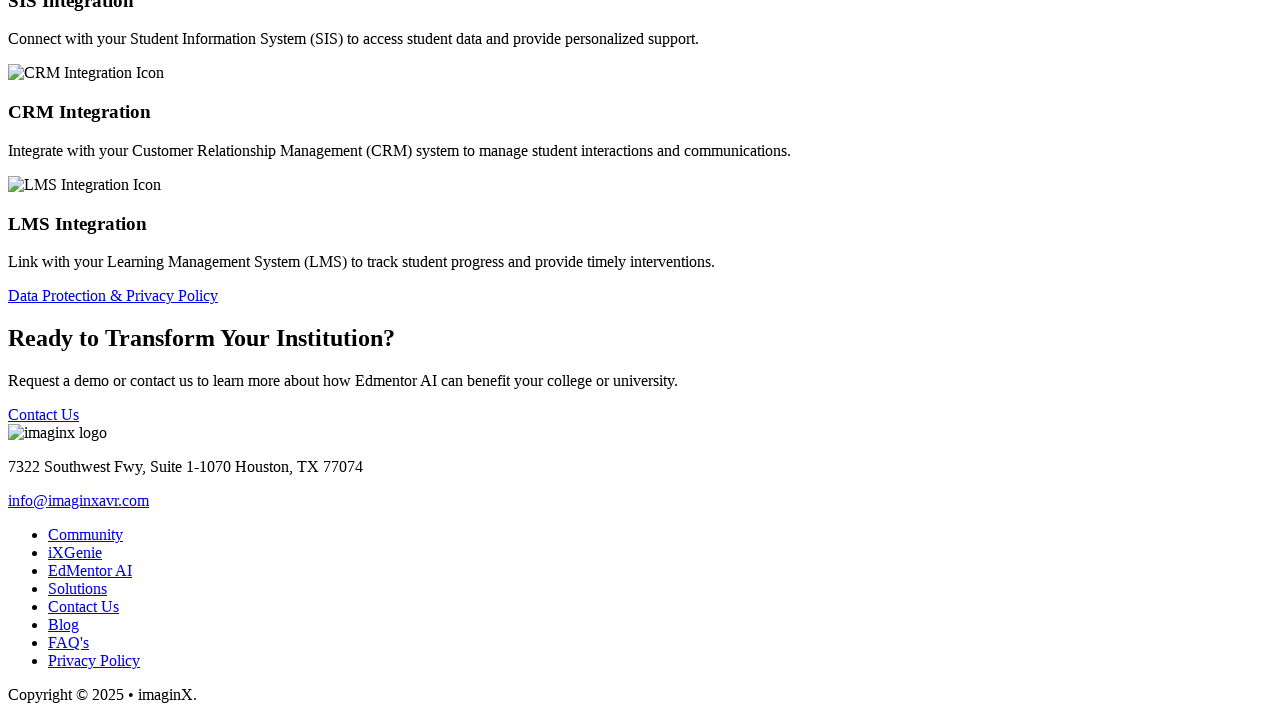

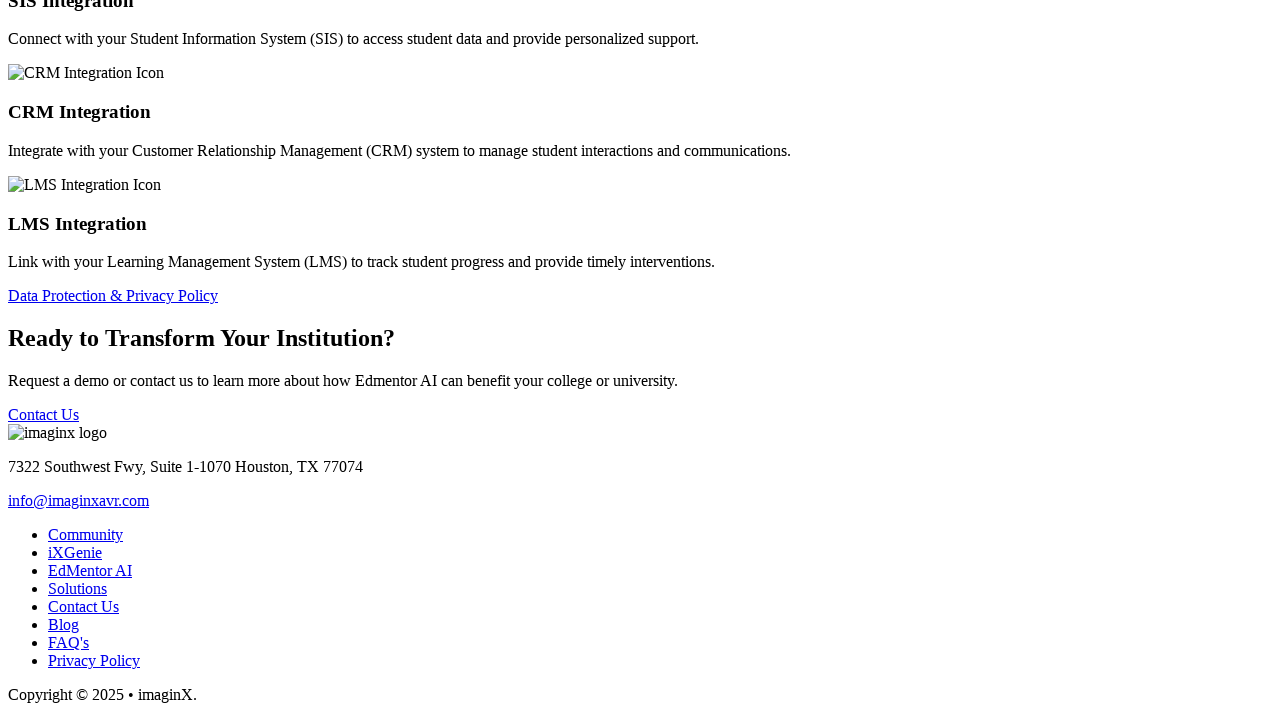